Navigates to a practice automation page, scrolls down, and verifies that footer links are accessible by checking their HTTP response codes

Starting URL: https://rahulshettyacademy.com/AutomationPractice/

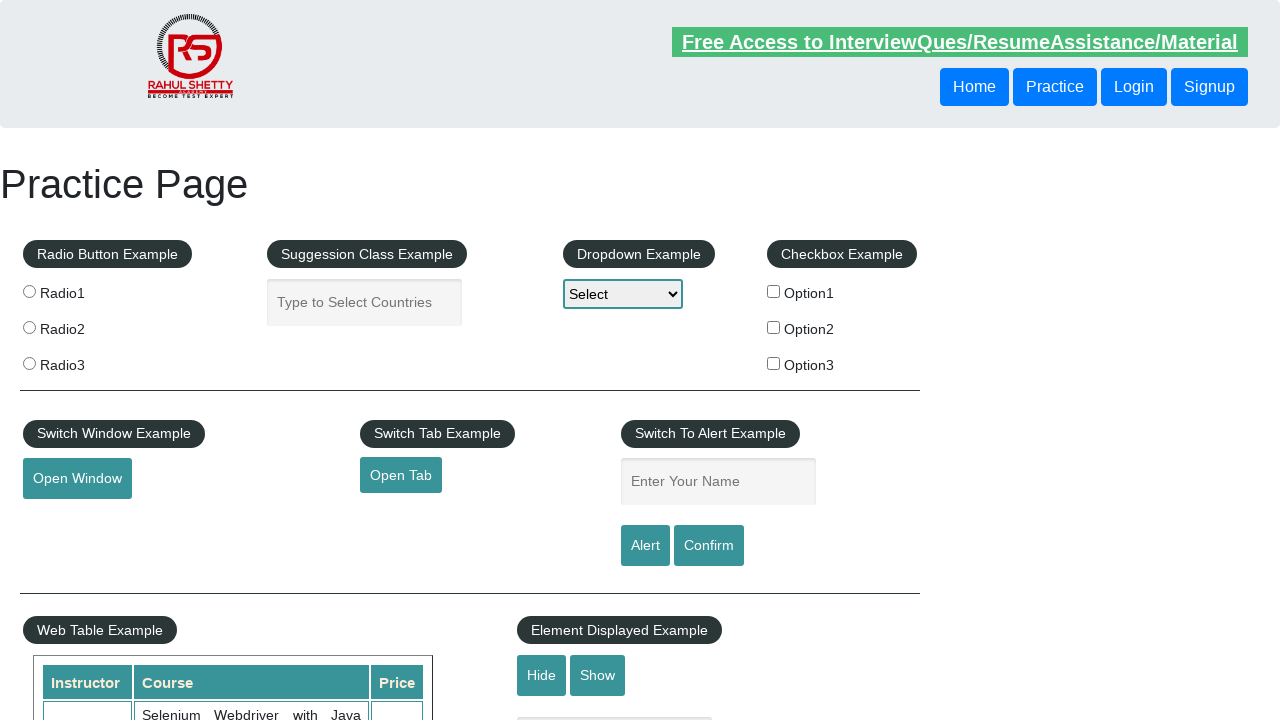

Scrolled down 1200 pixels to view footer links
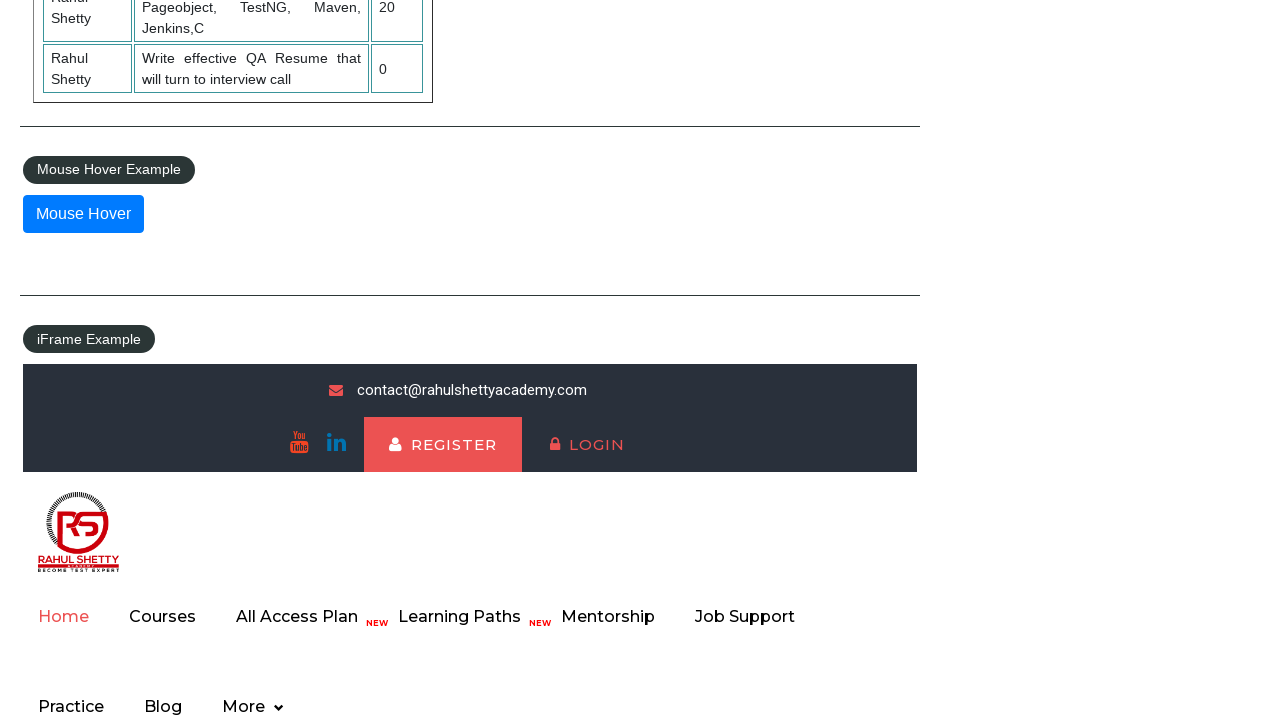

Footer links became visible and ready for interaction
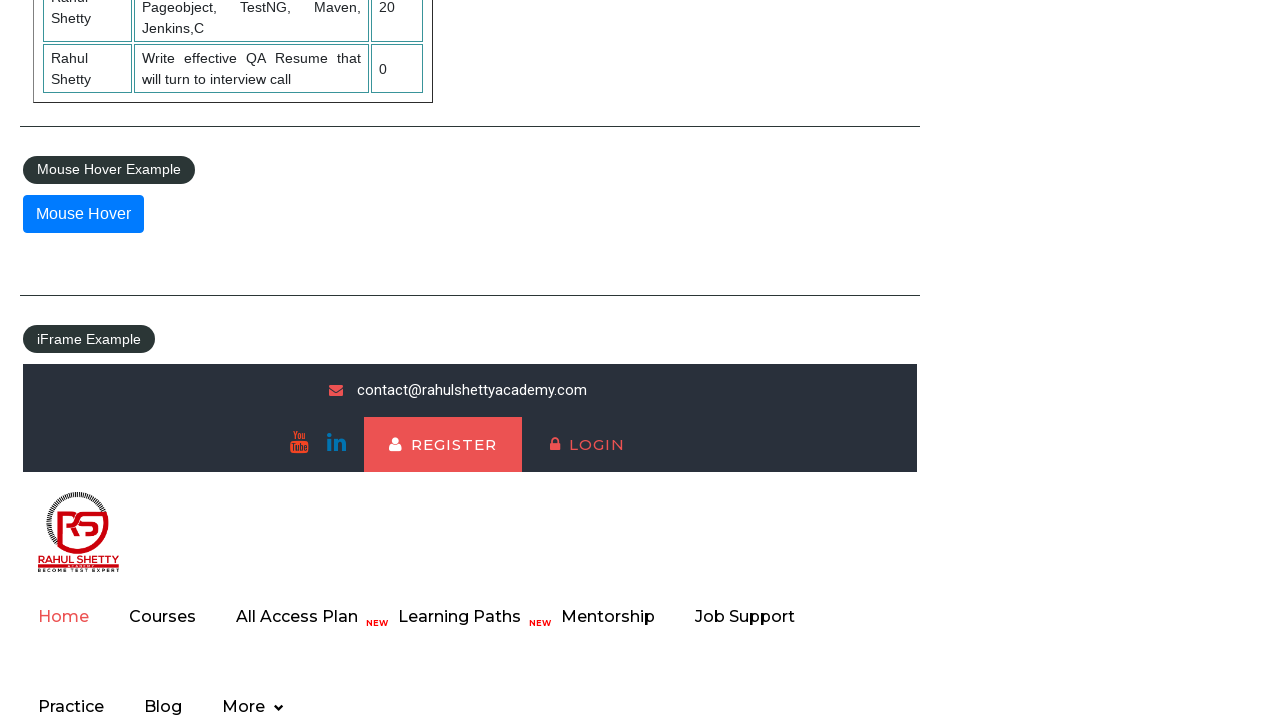

Retrieved all footer links from the page
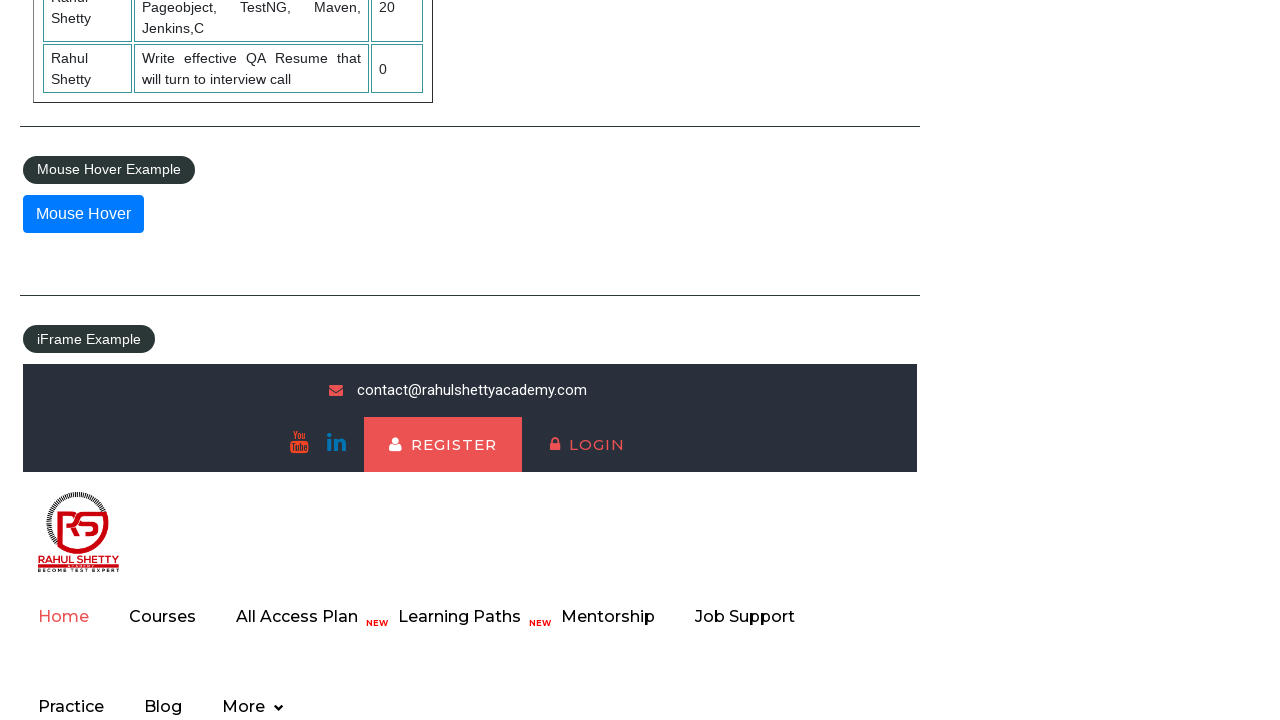

Retrieved href attribute from footer link: #
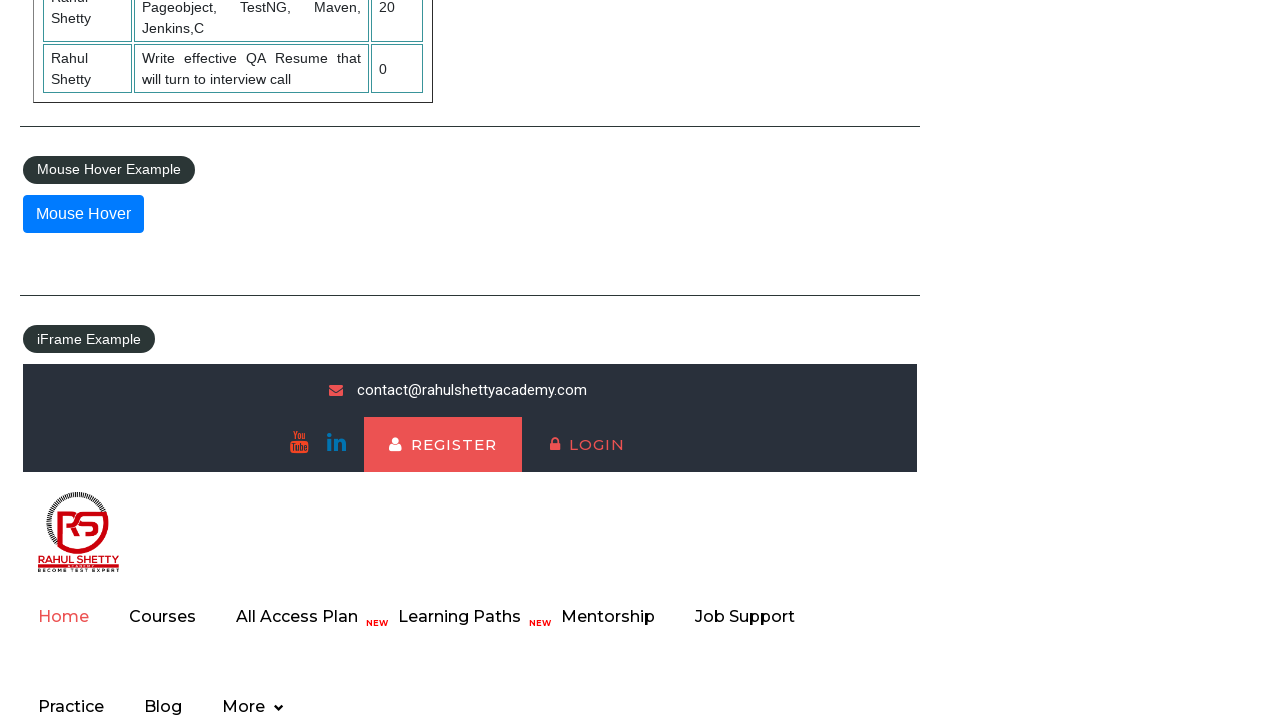

Verified footer link is visible: #
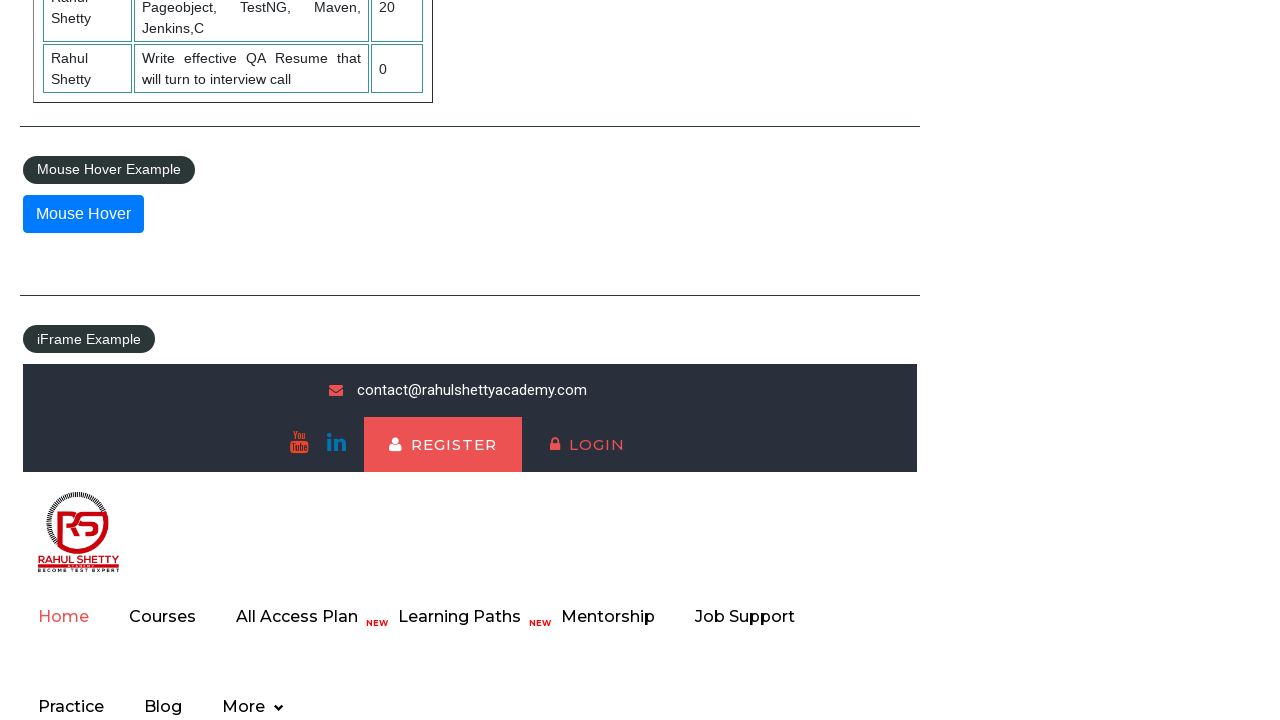

Retrieved href attribute from footer link: http://www.restapitutorial.com/
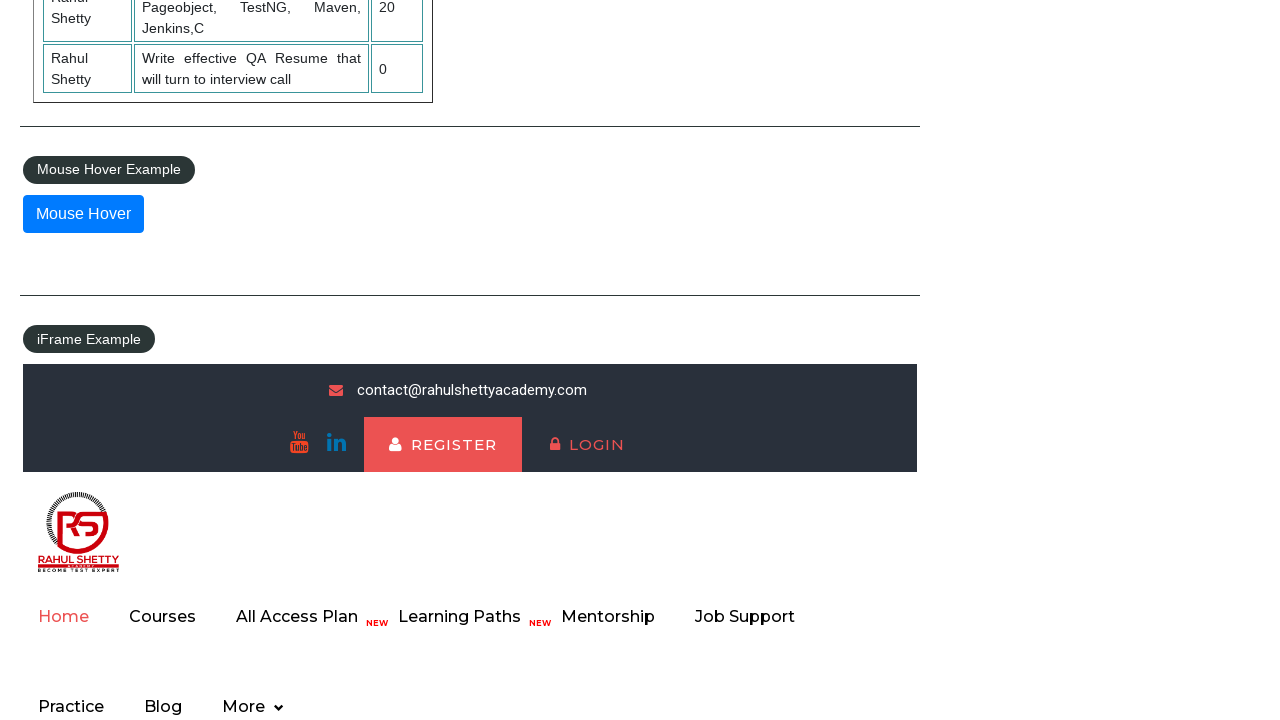

Verified footer link is visible: http://www.restapitutorial.com/
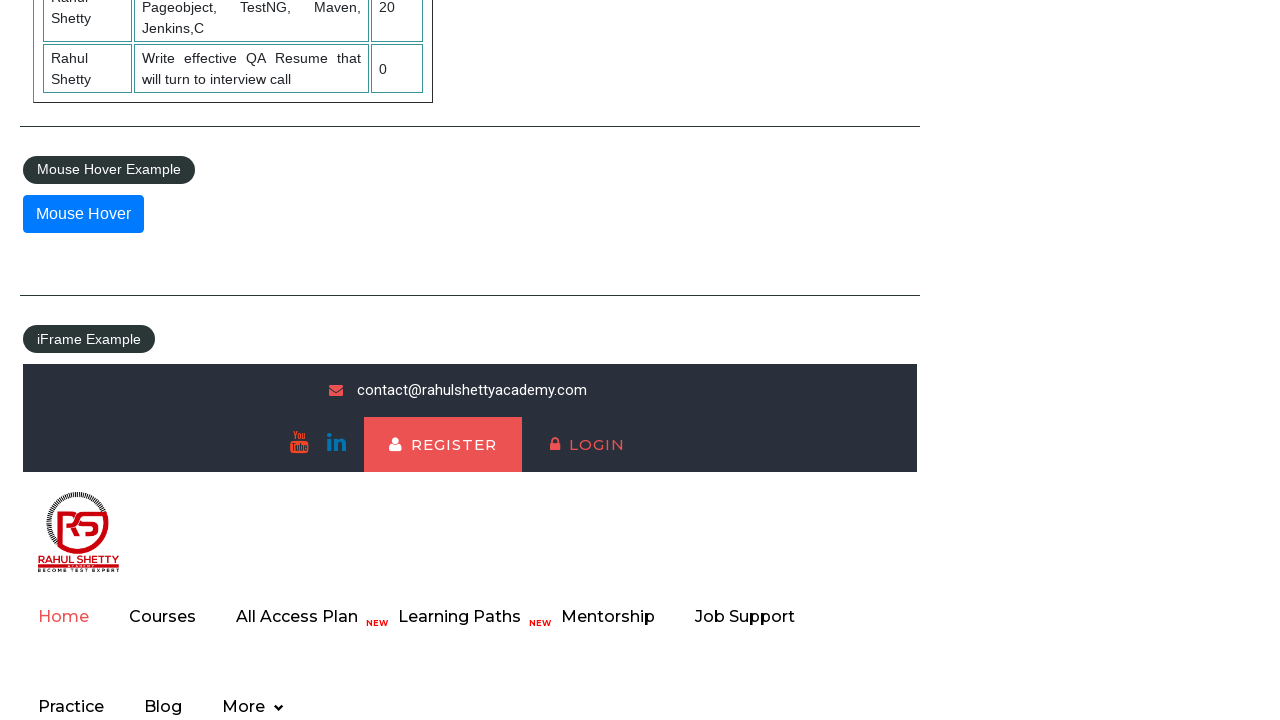

Retrieved href attribute from footer link: https://www.soapui.org/
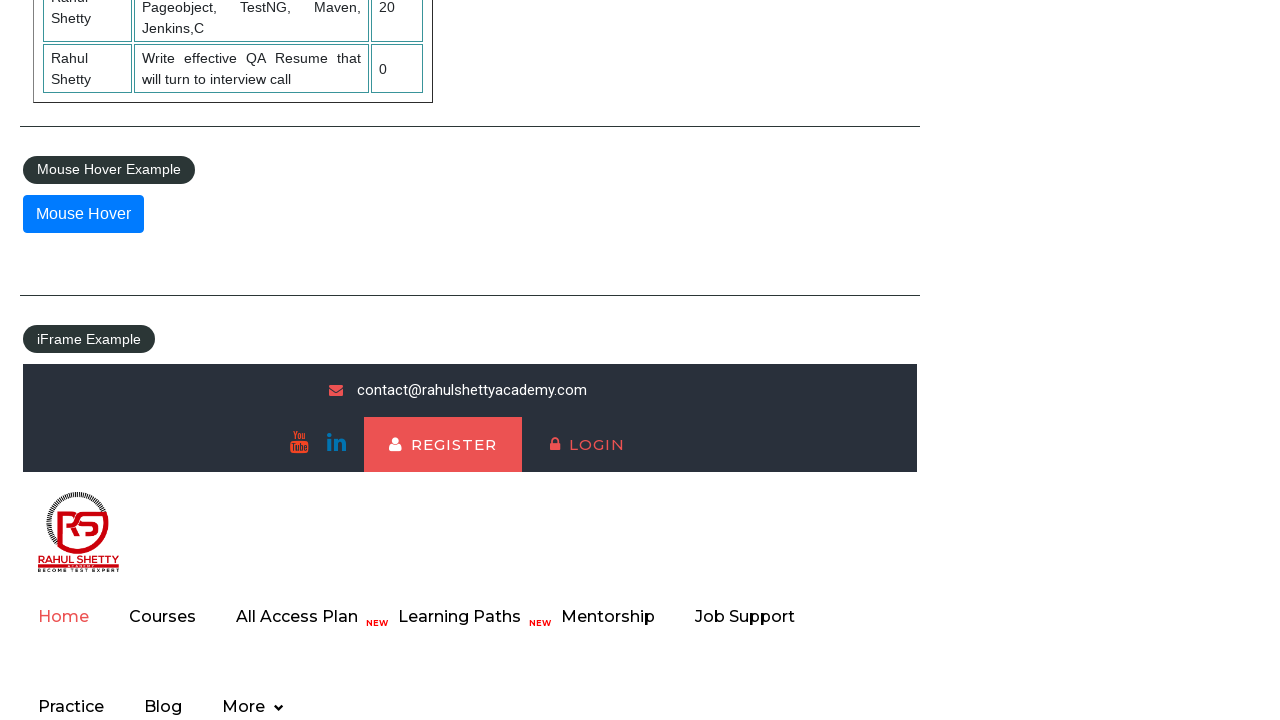

Verified footer link is visible: https://www.soapui.org/
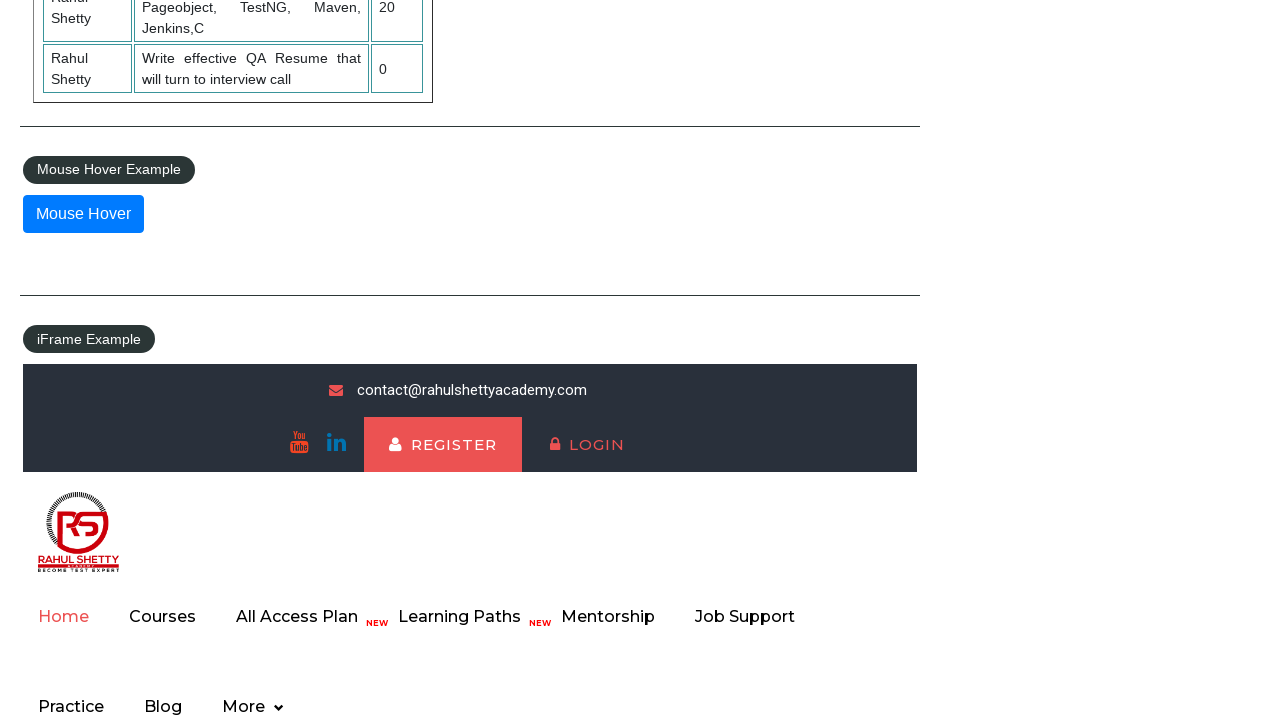

Retrieved href attribute from footer link: https://courses.rahulshettyacademy.com/p/appium-tutorial
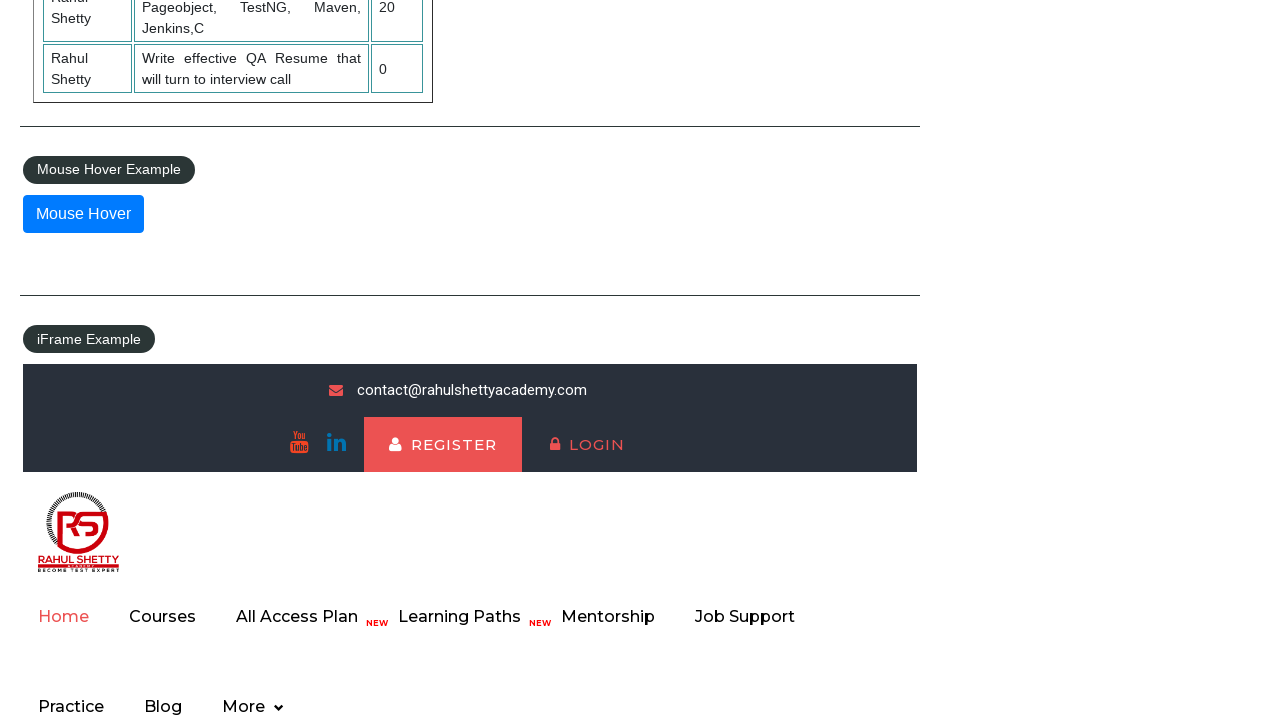

Verified footer link is visible: https://courses.rahulshettyacademy.com/p/appium-tutorial
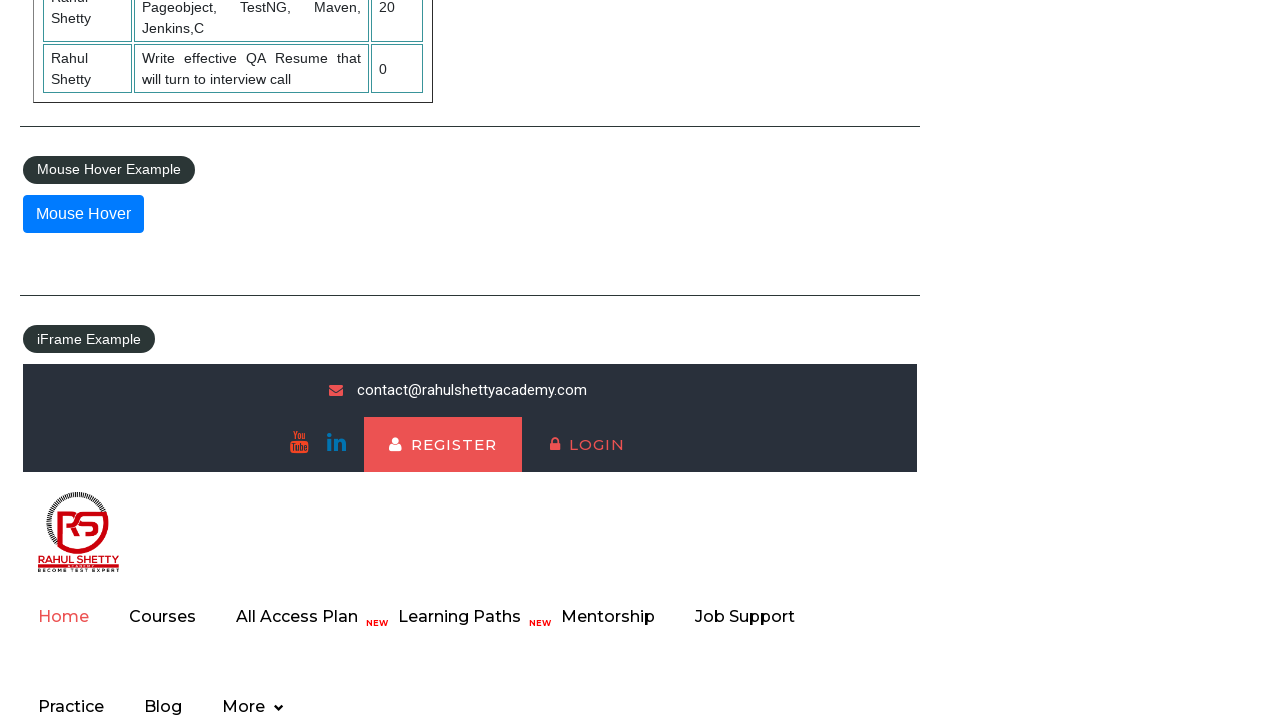

Retrieved href attribute from footer link: https://jmeter.apache.org/
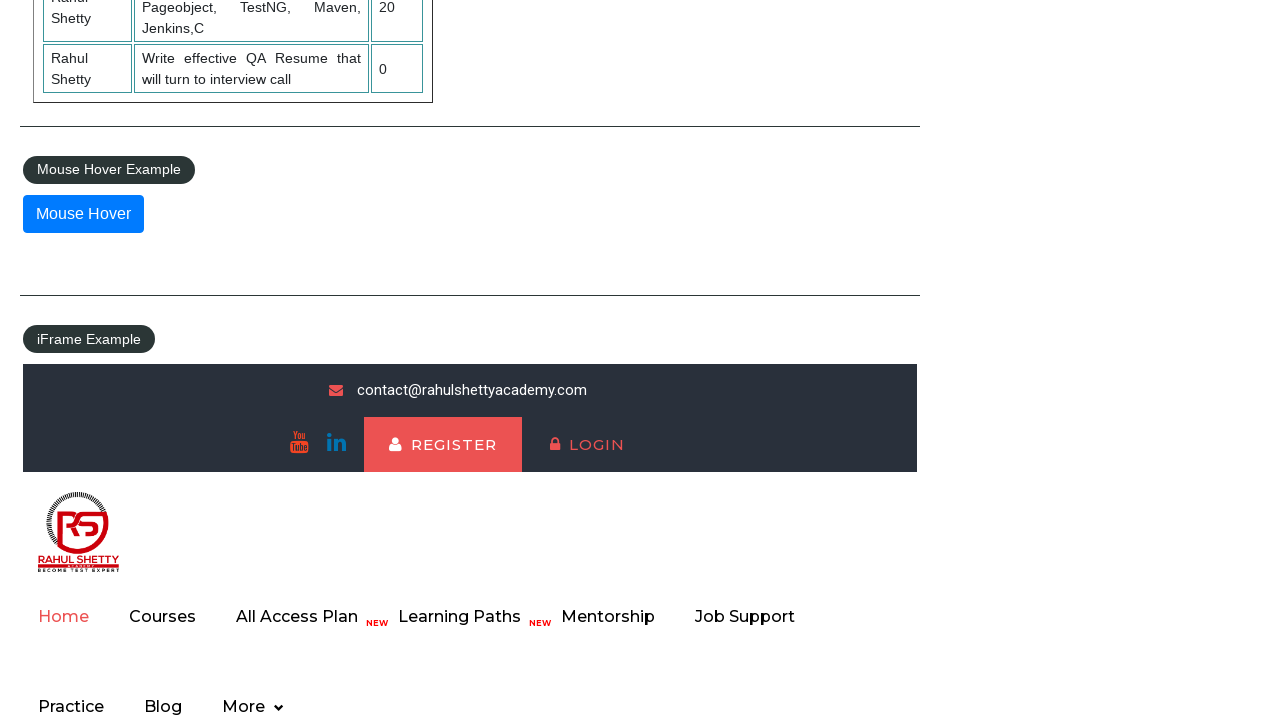

Verified footer link is visible: https://jmeter.apache.org/
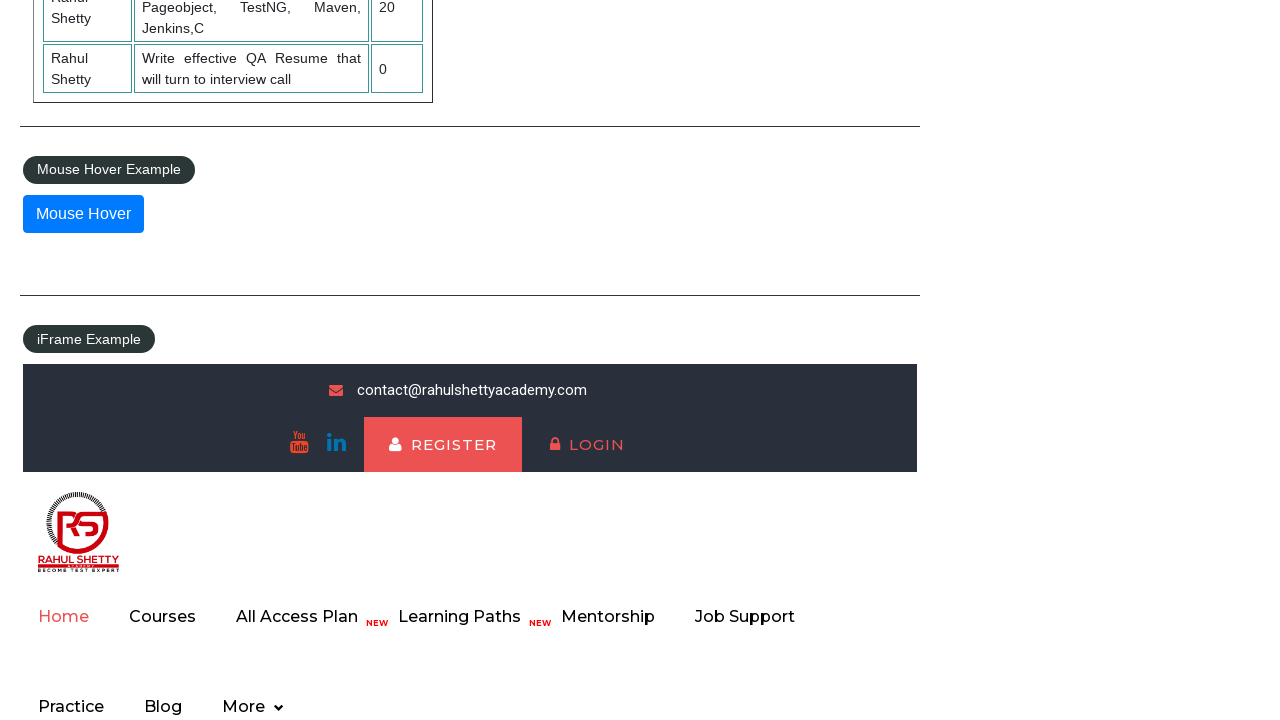

Retrieved href attribute from footer link: #
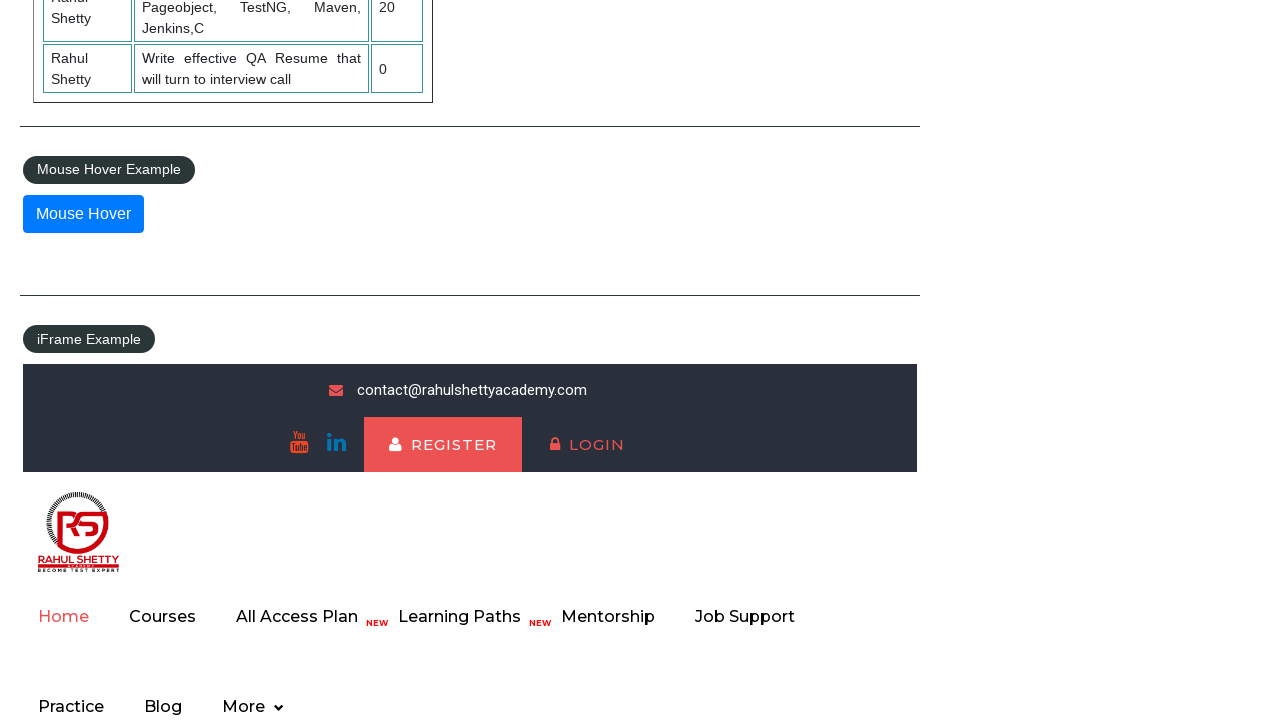

Verified footer link is visible: #
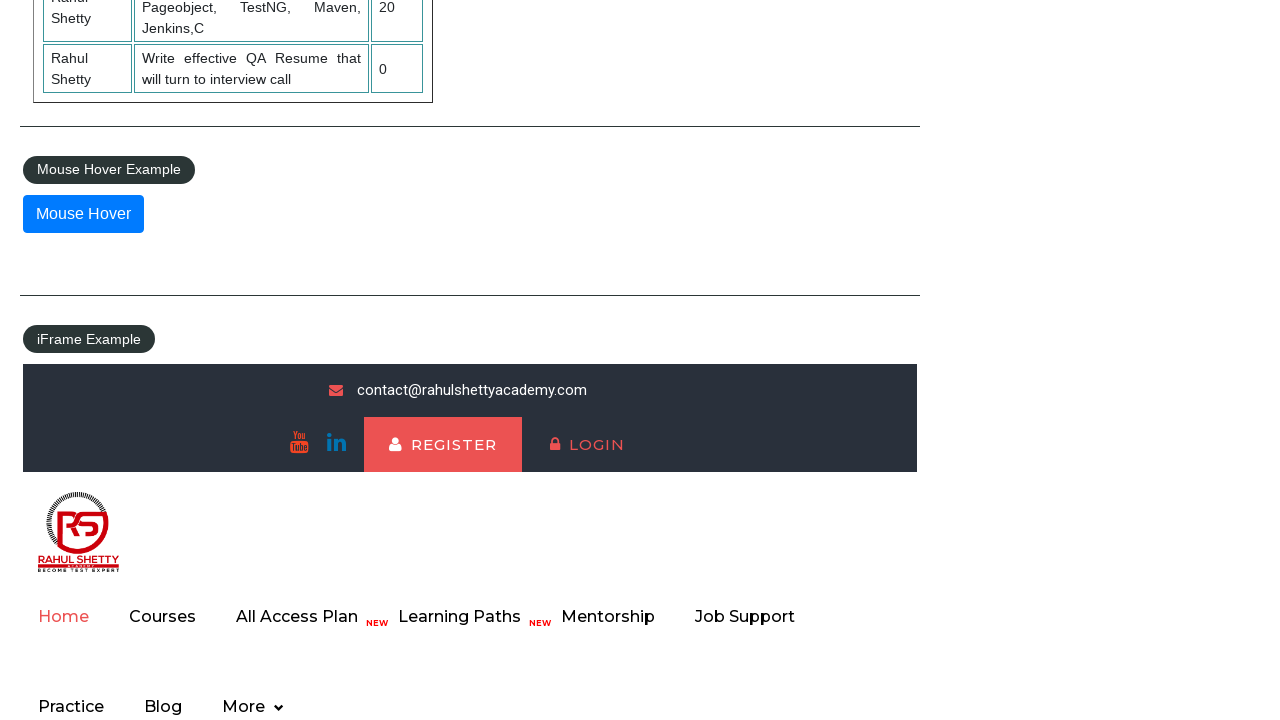

Retrieved href attribute from footer link: https://rahulshettyacademy.com/brokenlink
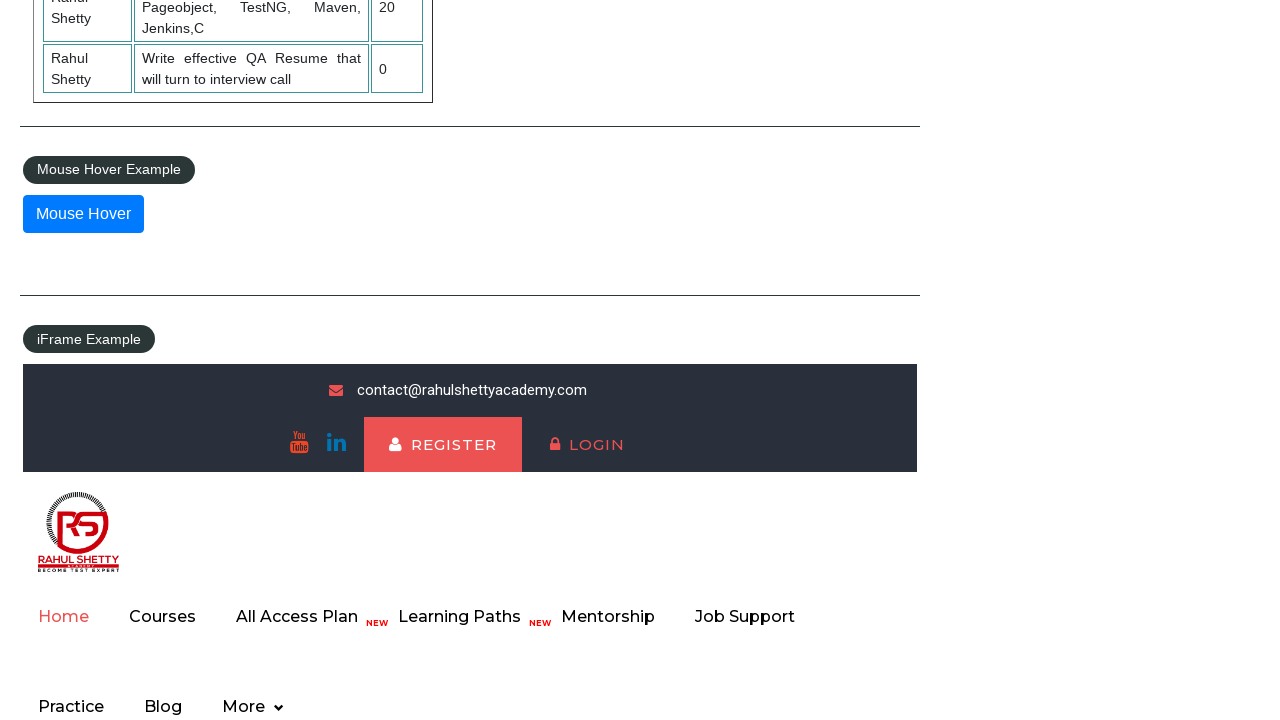

Verified footer link is visible: https://rahulshettyacademy.com/brokenlink
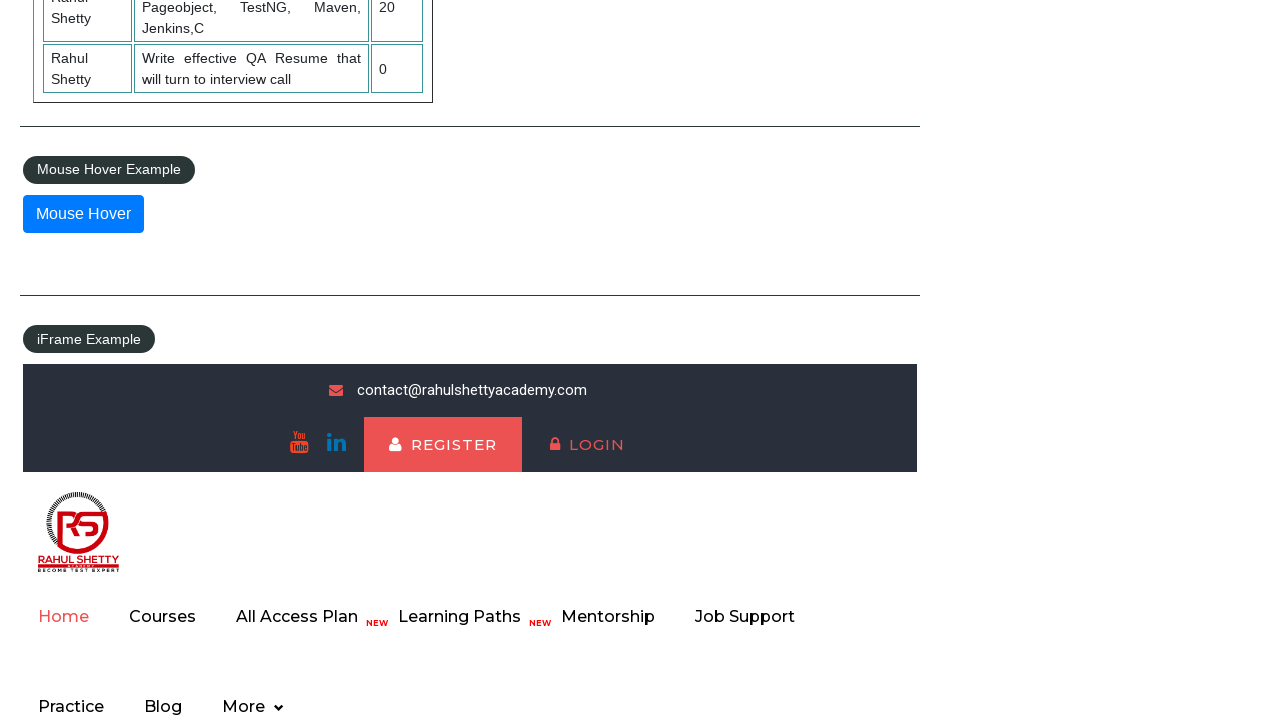

Retrieved href attribute from footer link: #
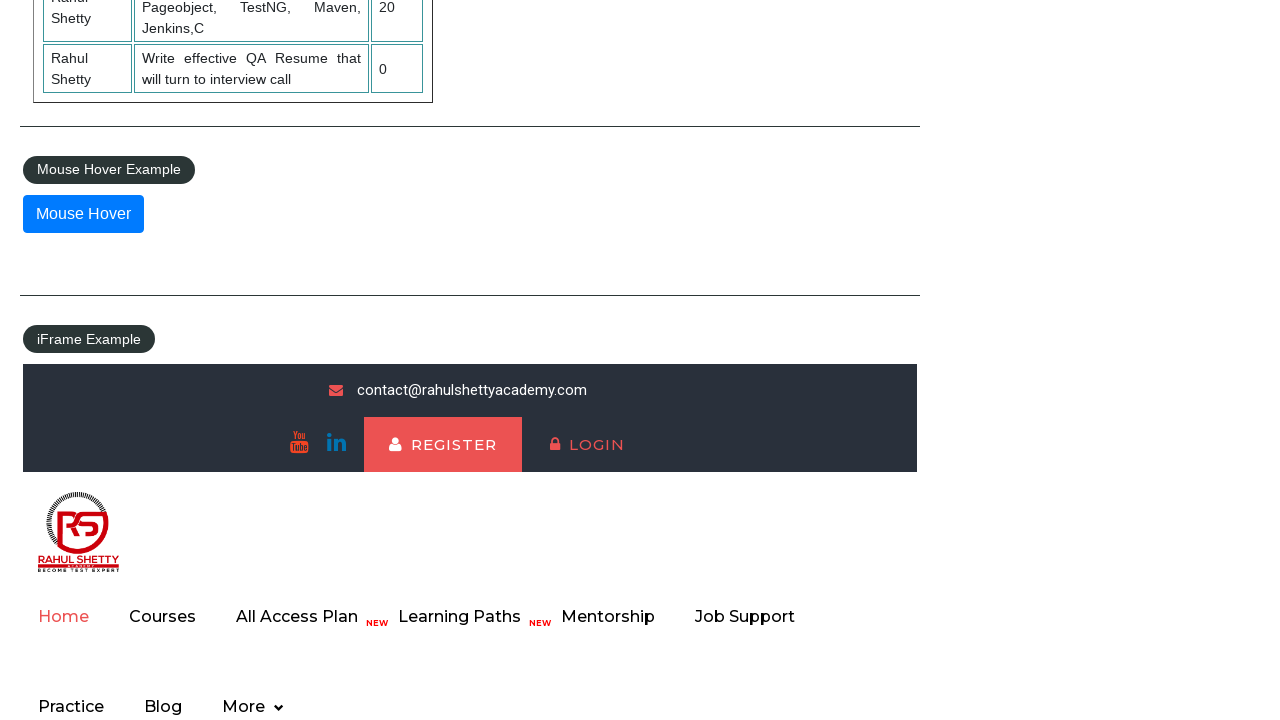

Verified footer link is visible: #
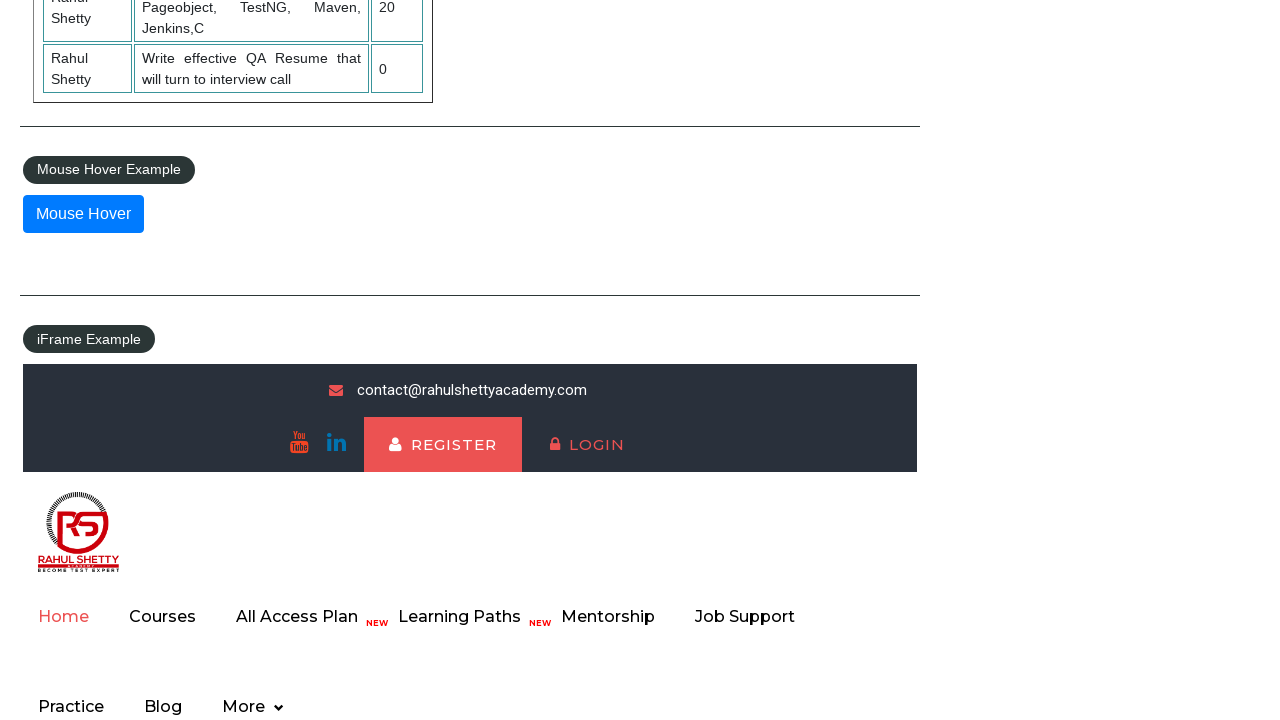

Retrieved href attribute from footer link: #
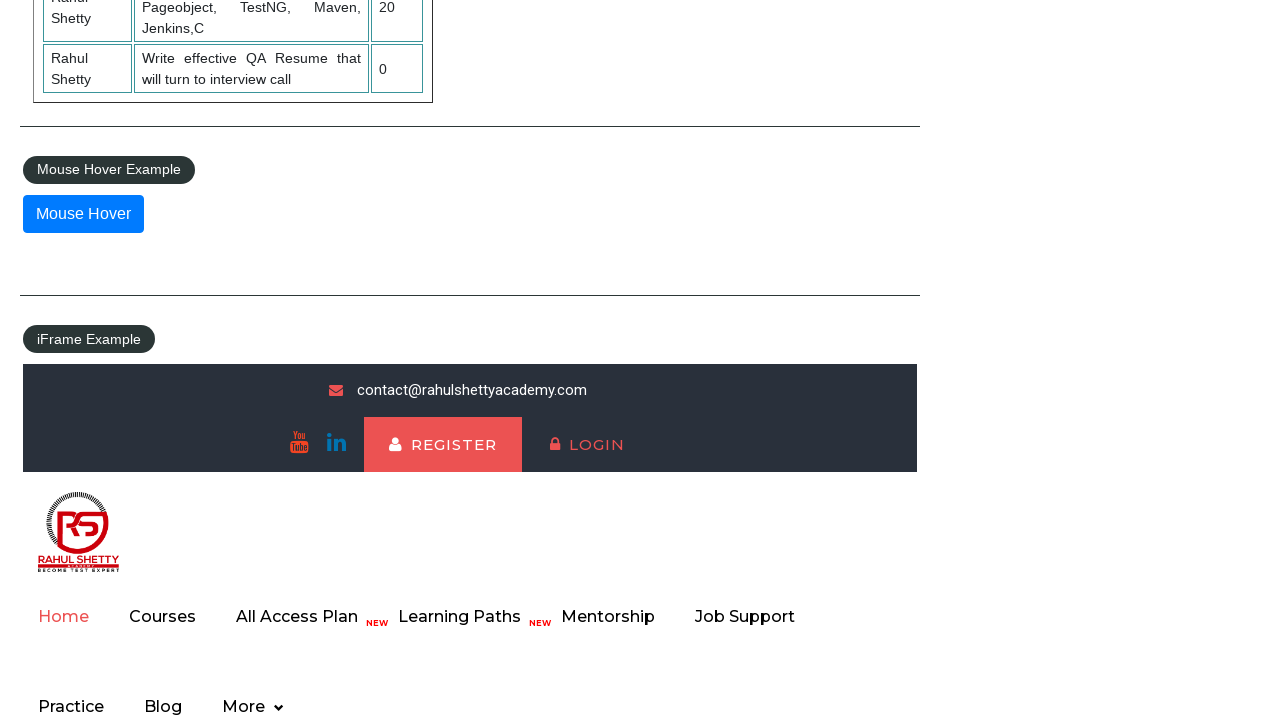

Verified footer link is visible: #
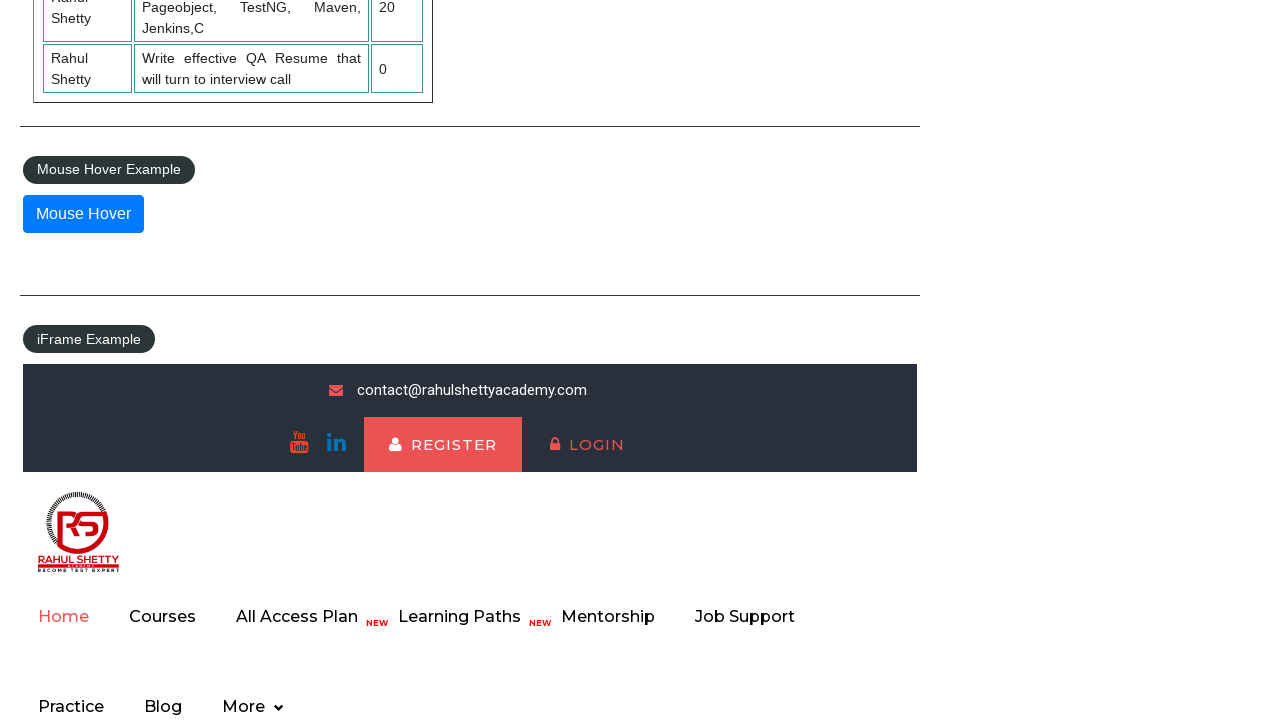

Retrieved href attribute from footer link: #
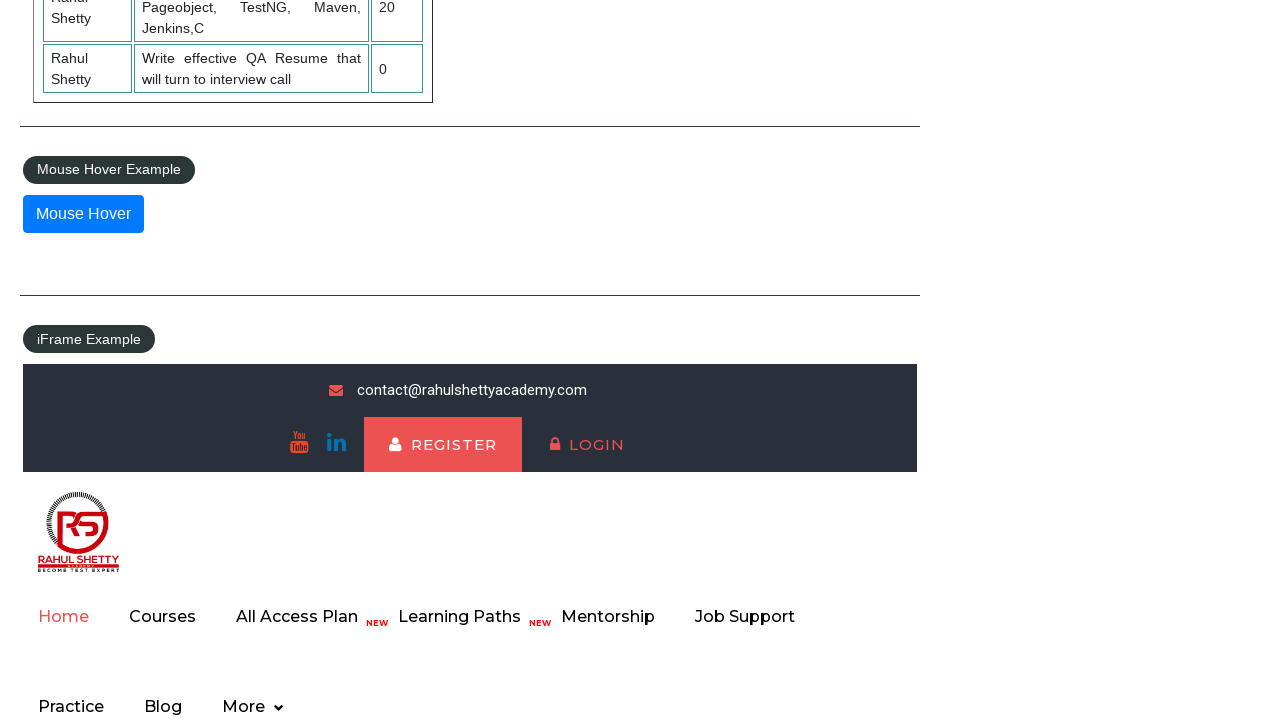

Verified footer link is visible: #
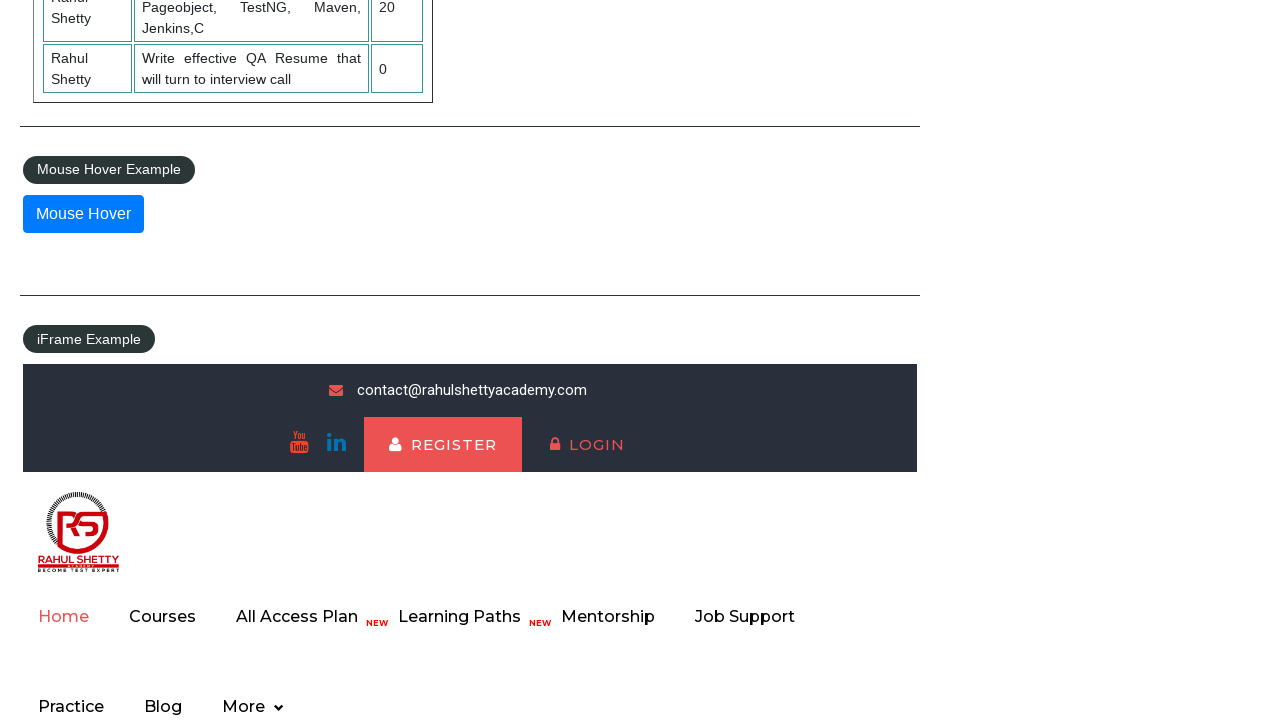

Retrieved href attribute from footer link: #
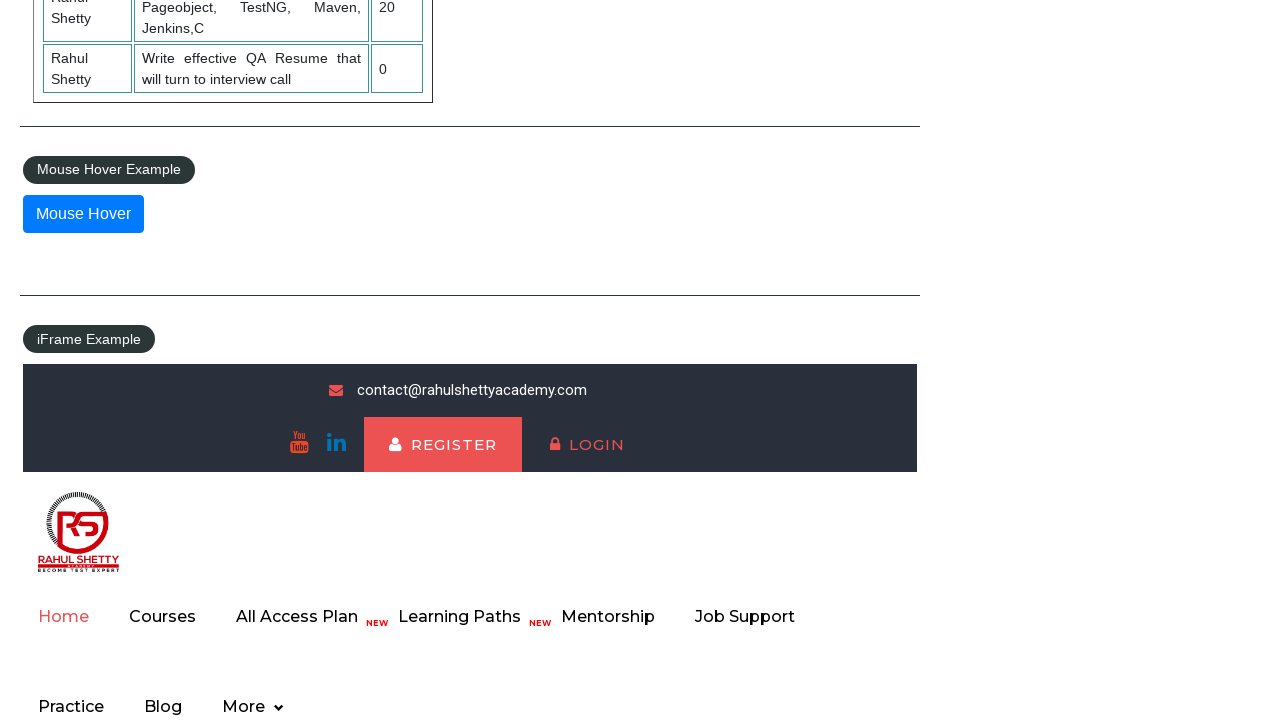

Verified footer link is visible: #
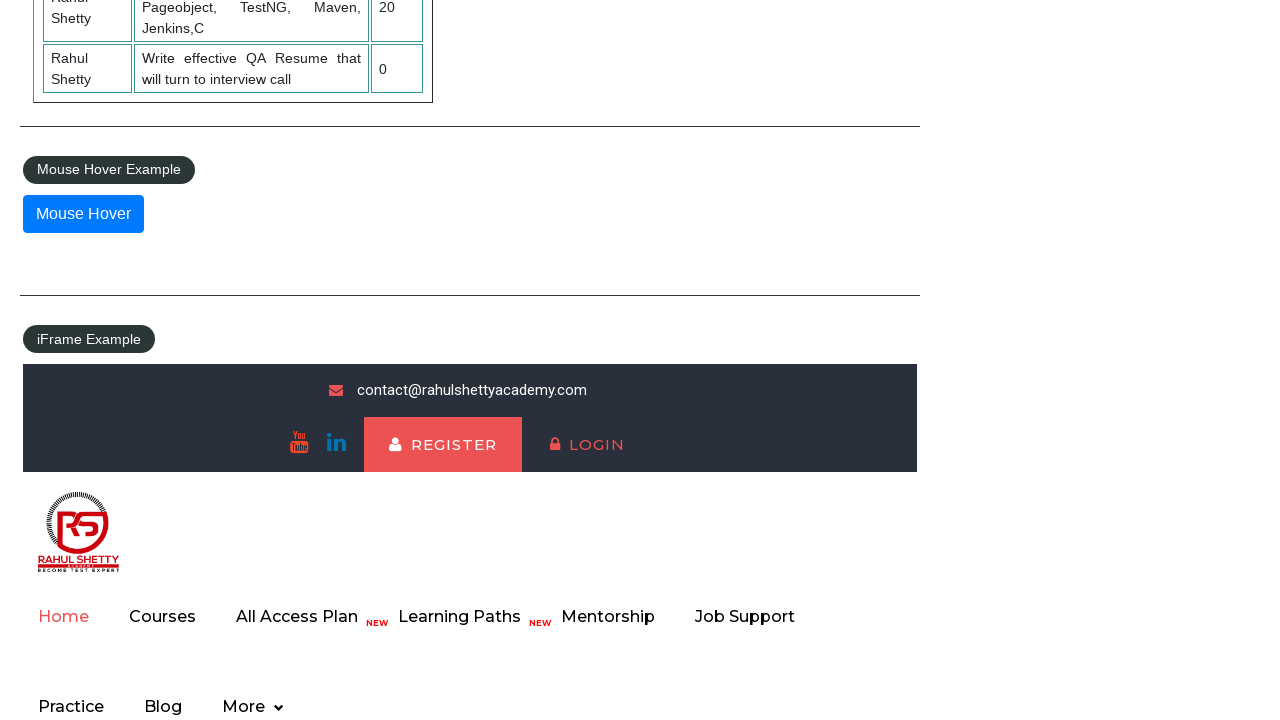

Retrieved href attribute from footer link: #
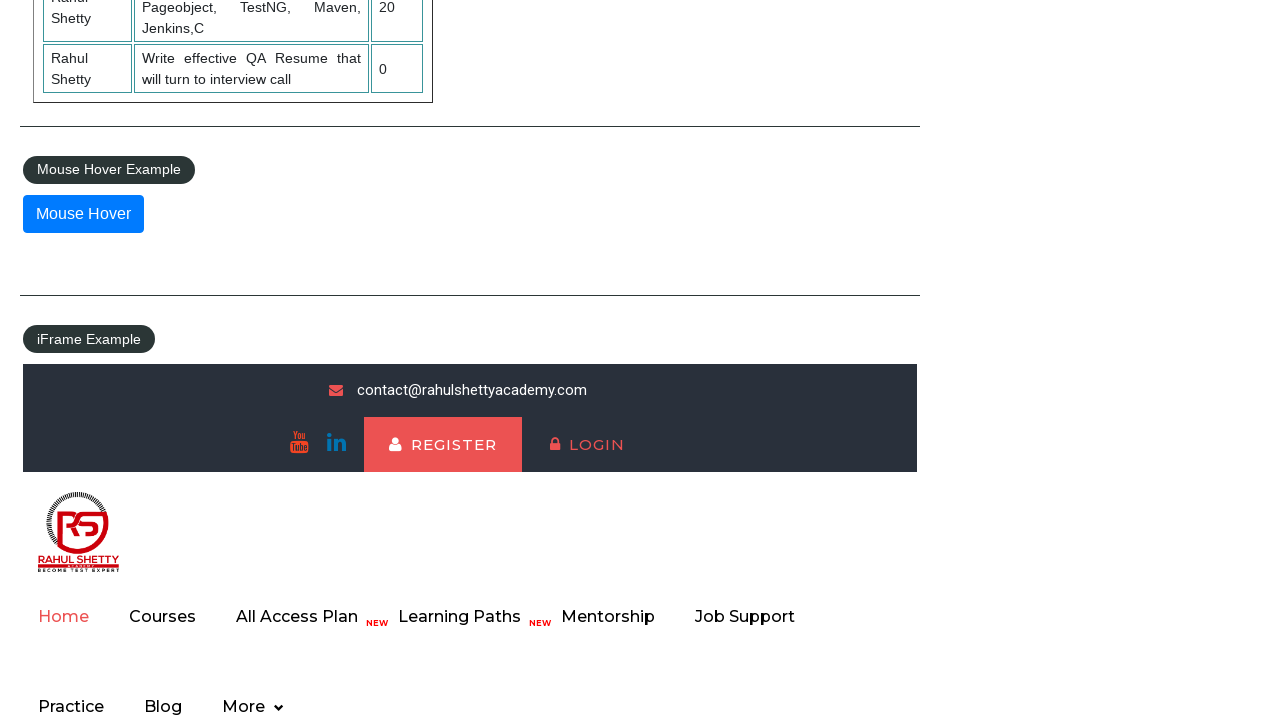

Verified footer link is visible: #
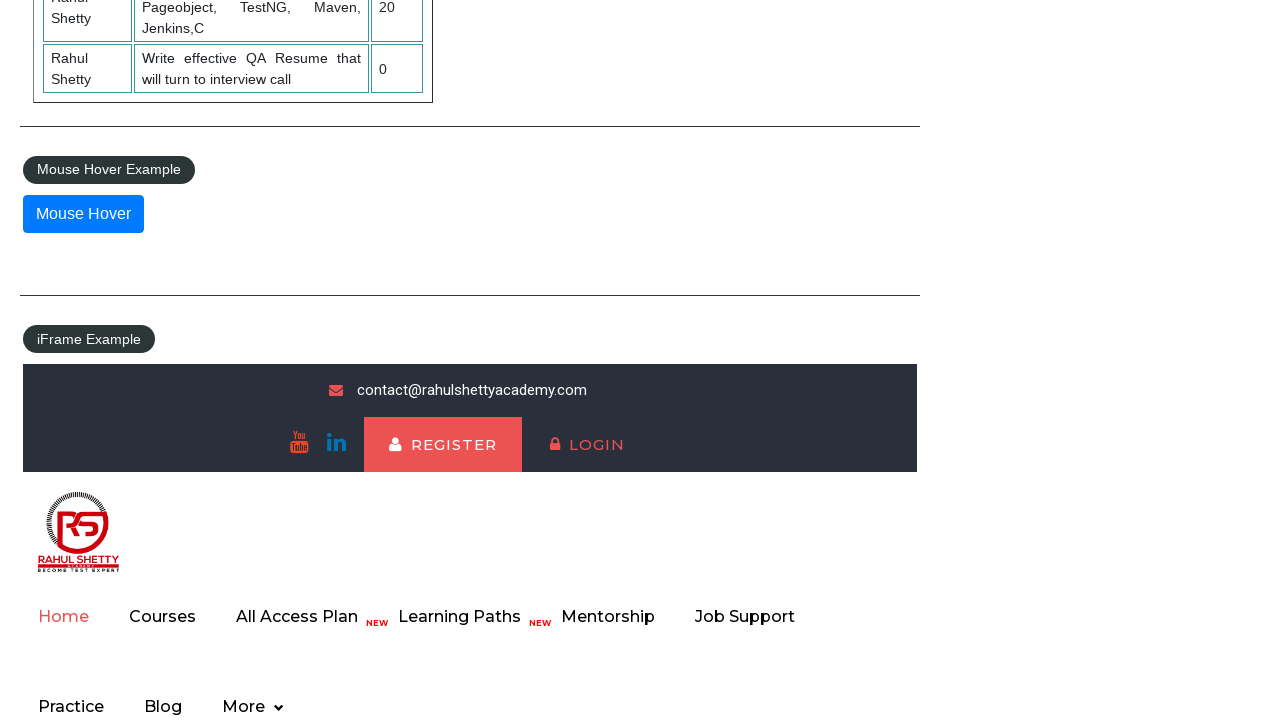

Retrieved href attribute from footer link: #
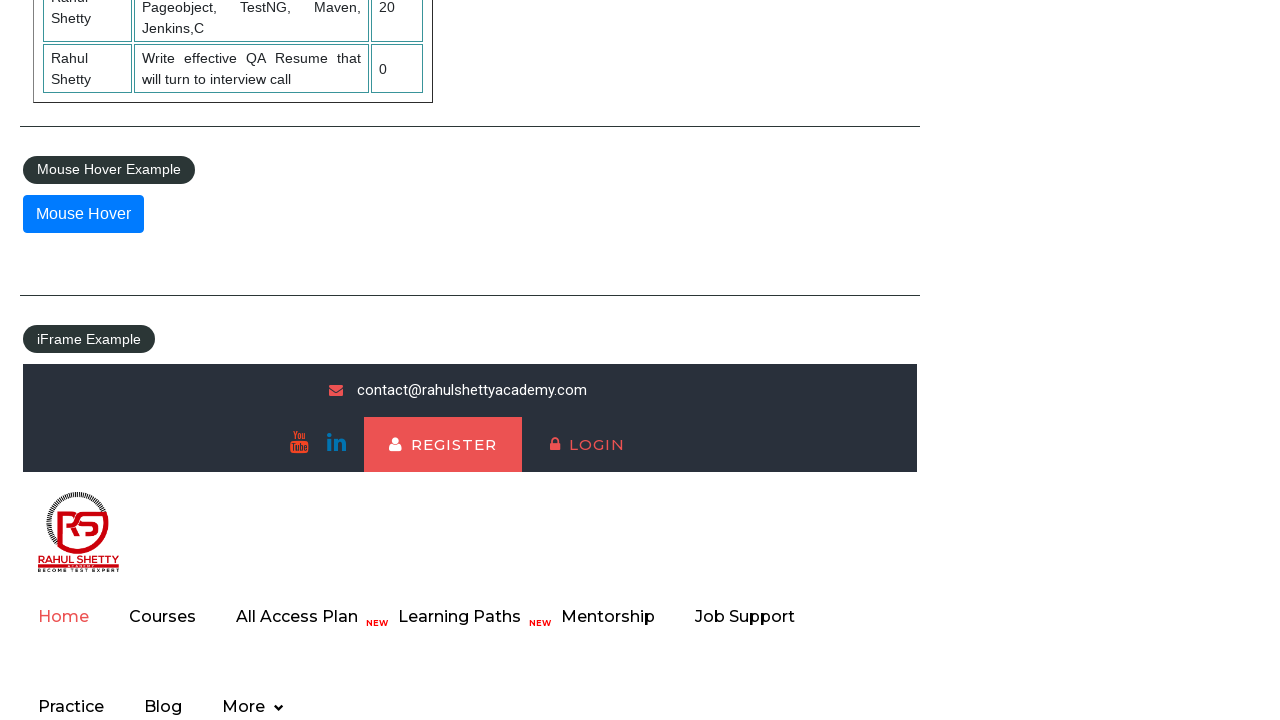

Verified footer link is visible: #
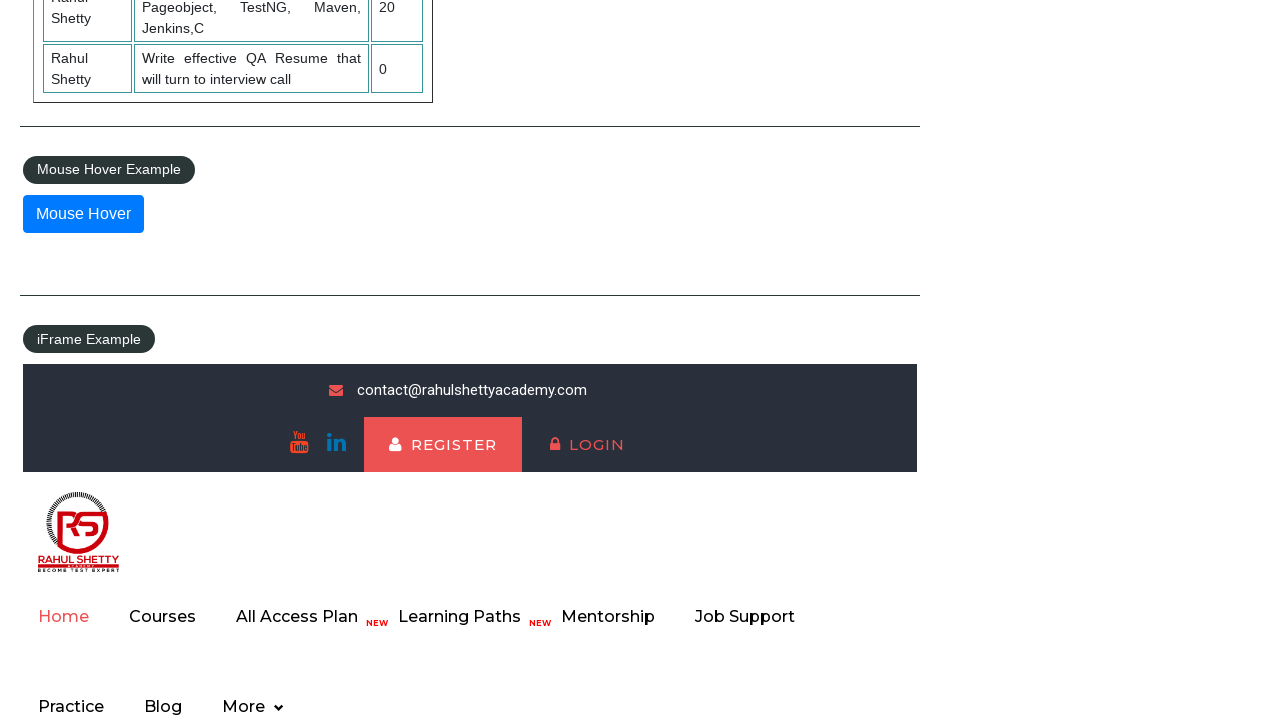

Retrieved href attribute from footer link: #
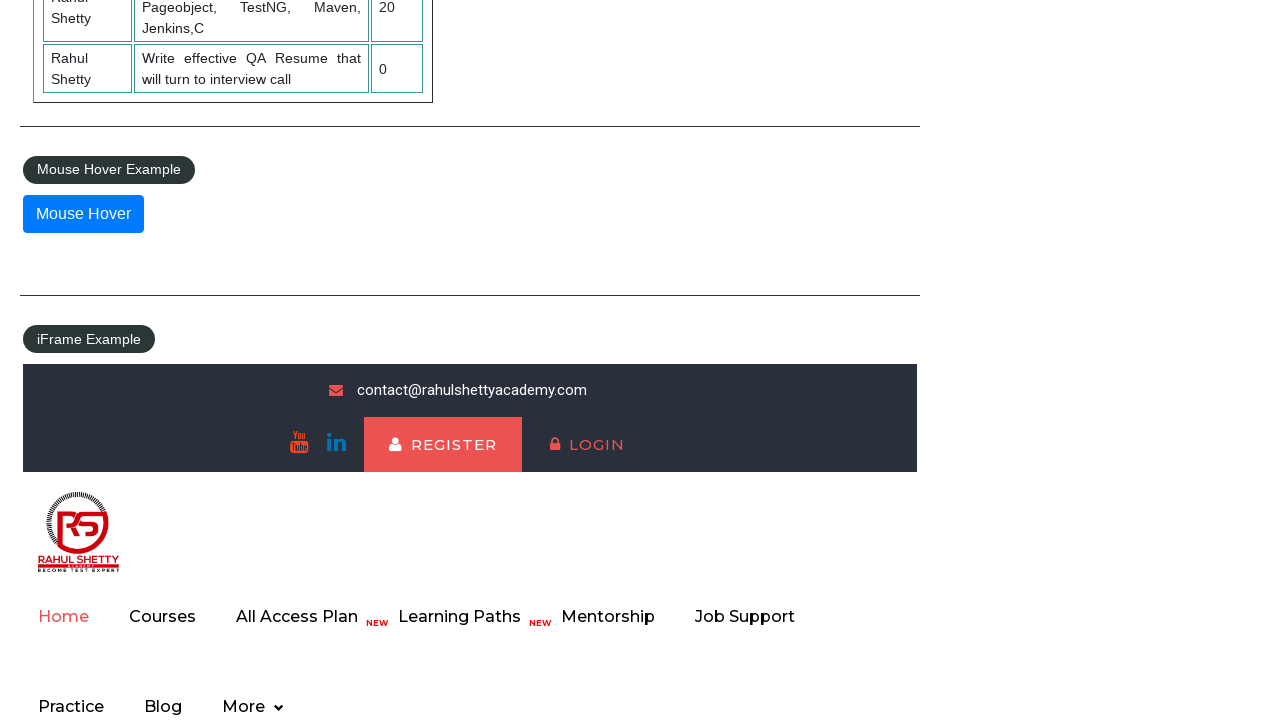

Verified footer link is visible: #
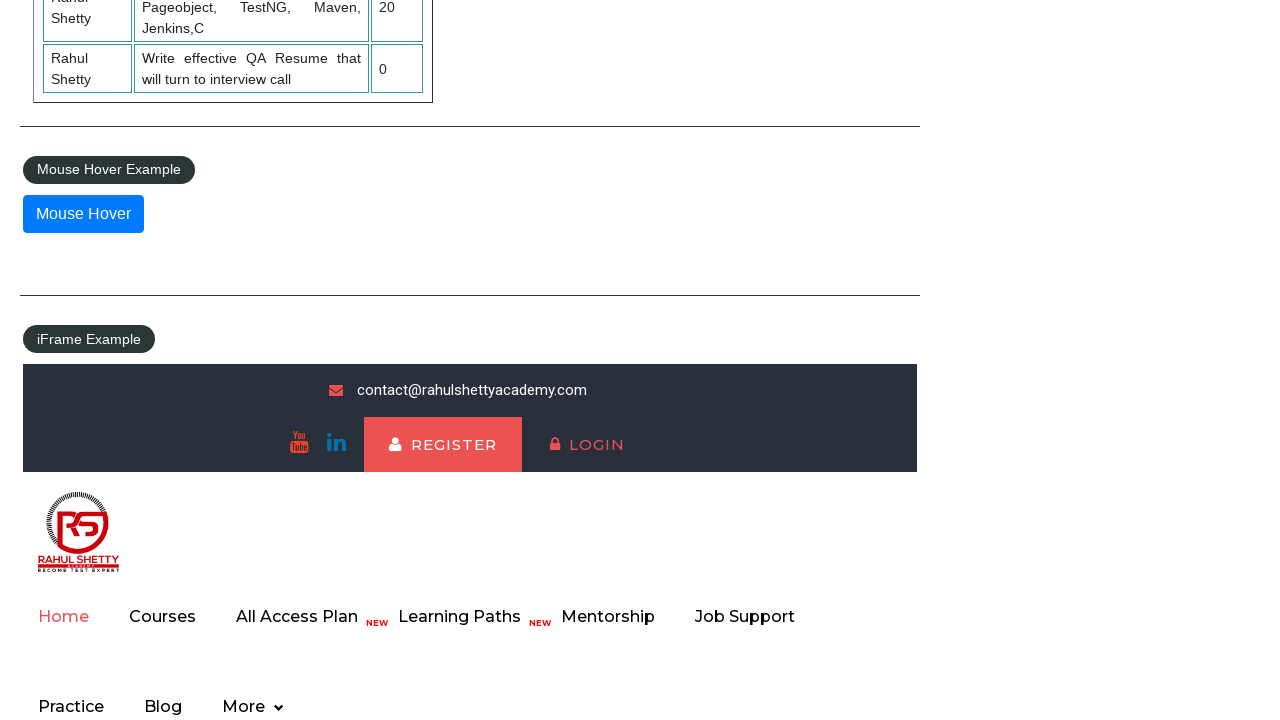

Retrieved href attribute from footer link: #
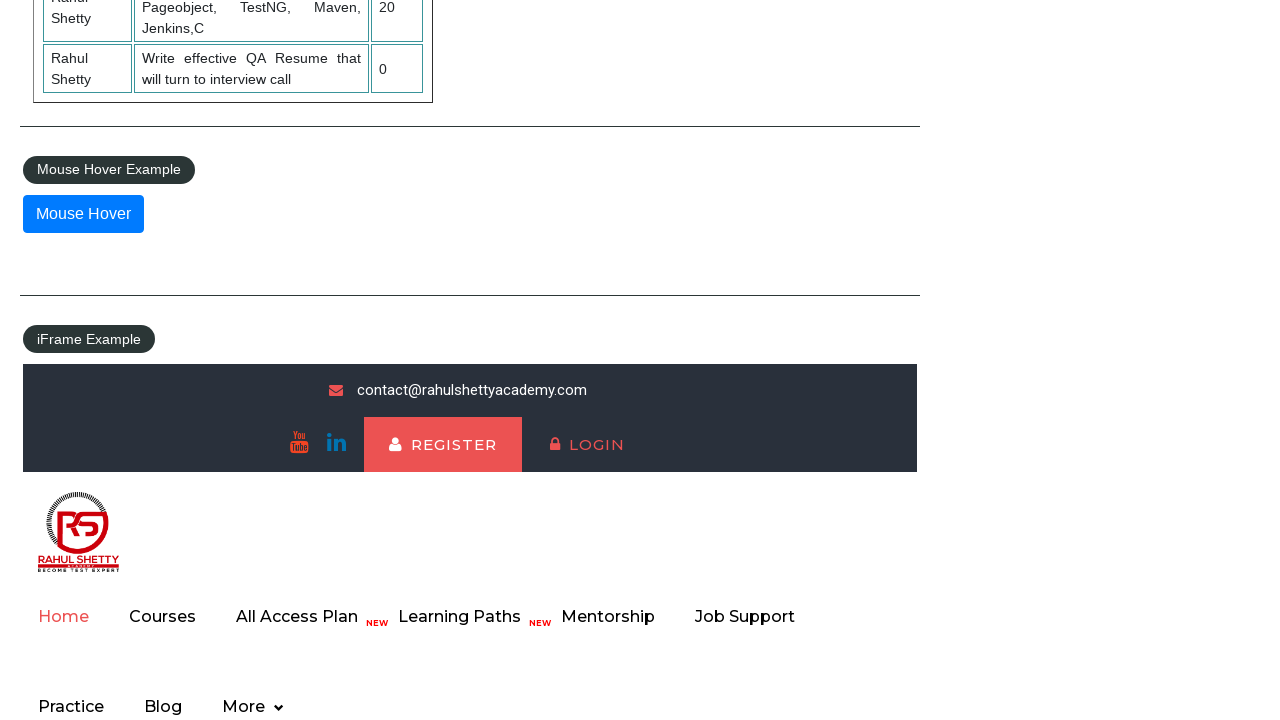

Verified footer link is visible: #
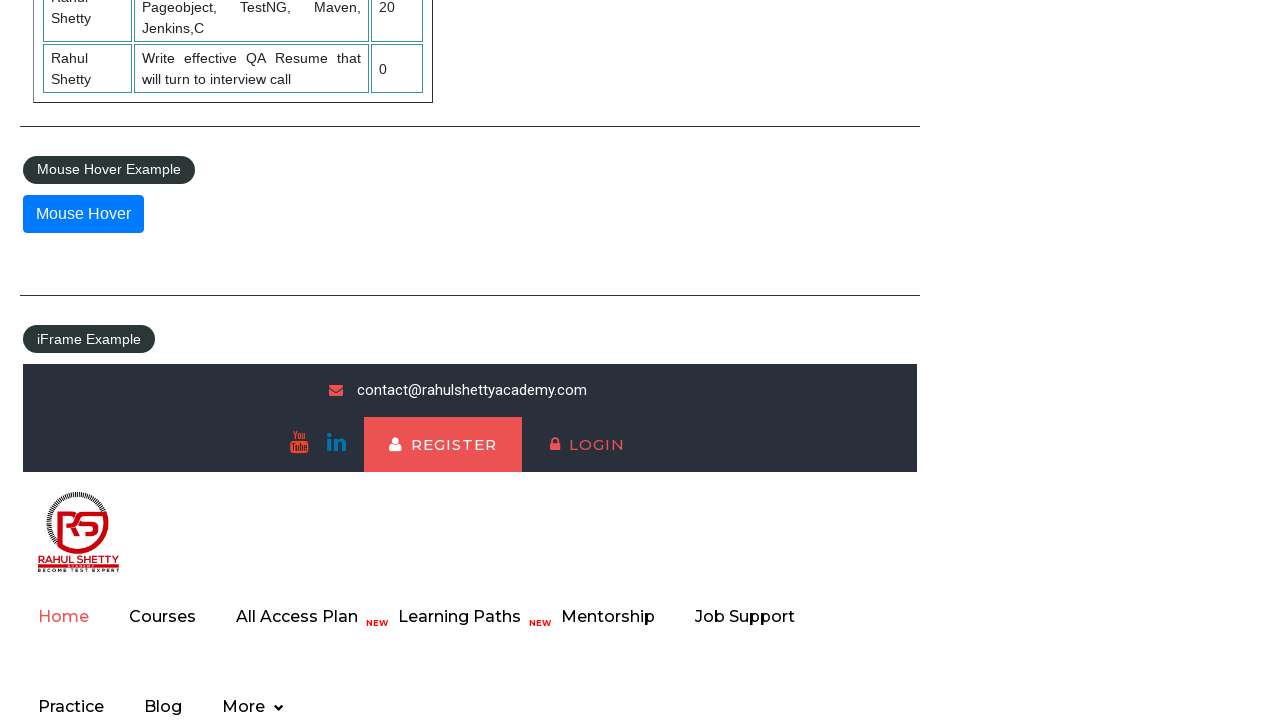

Retrieved href attribute from footer link: #
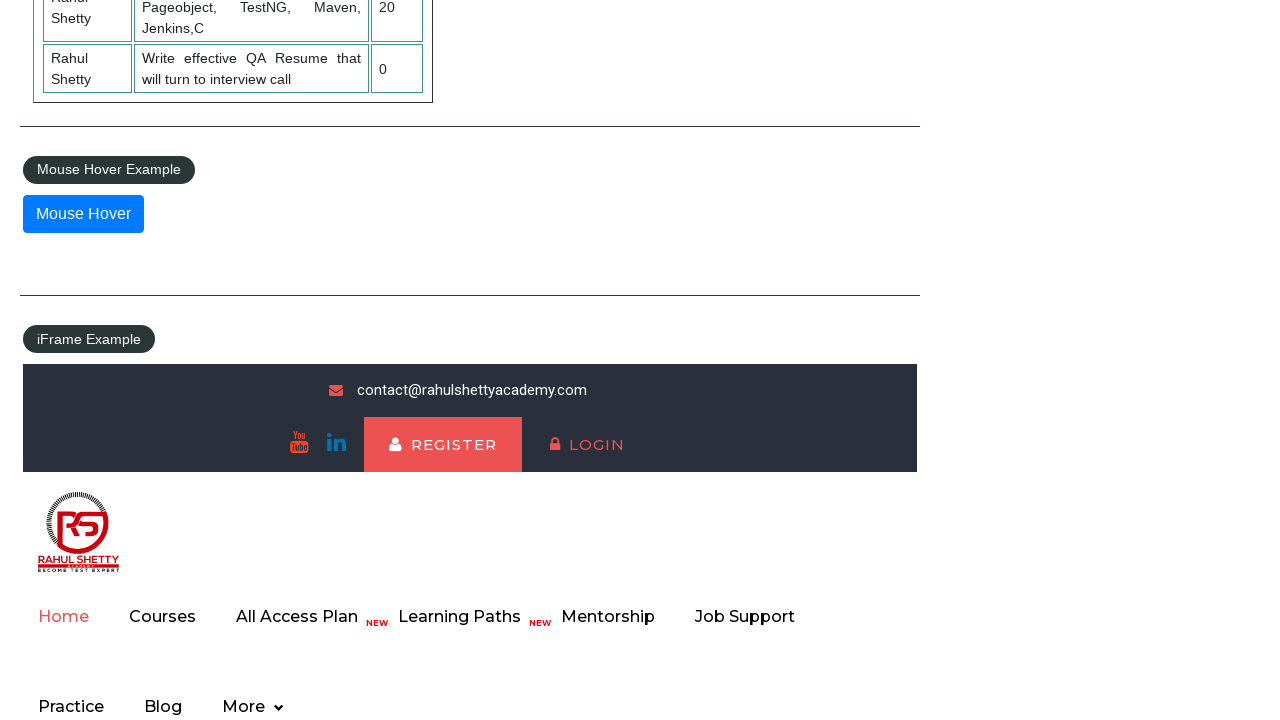

Verified footer link is visible: #
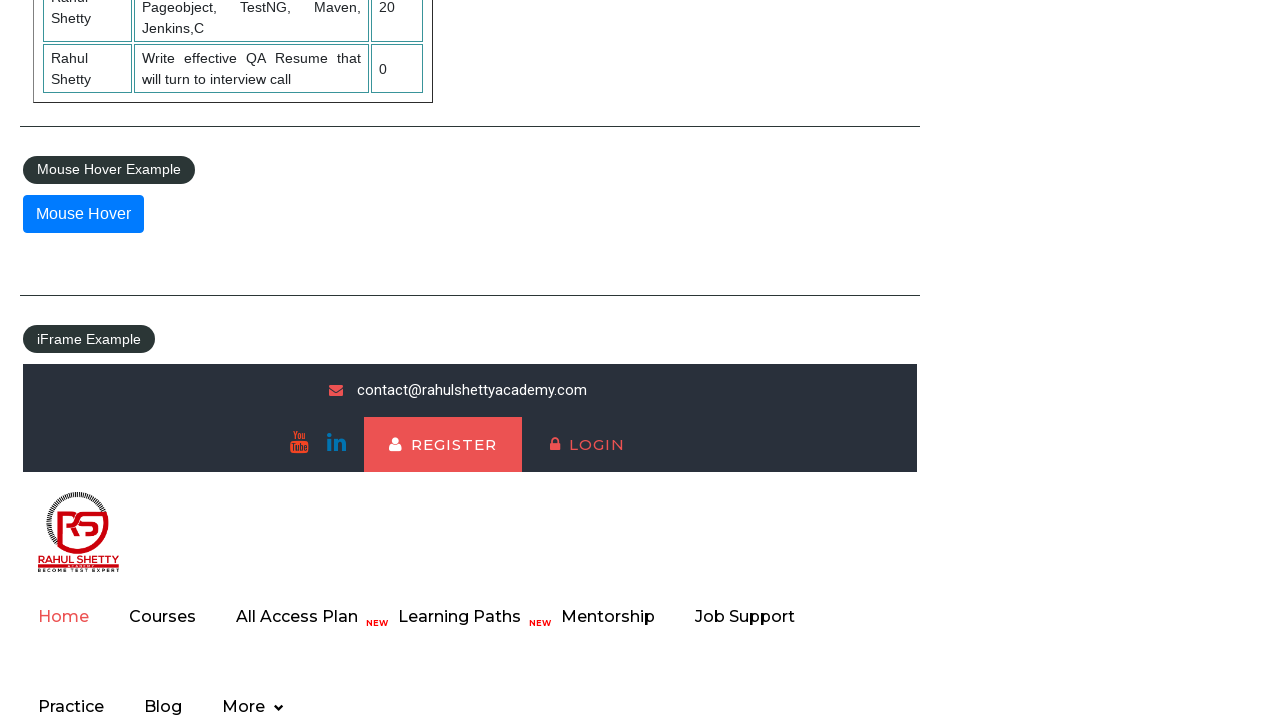

Retrieved href attribute from footer link: #
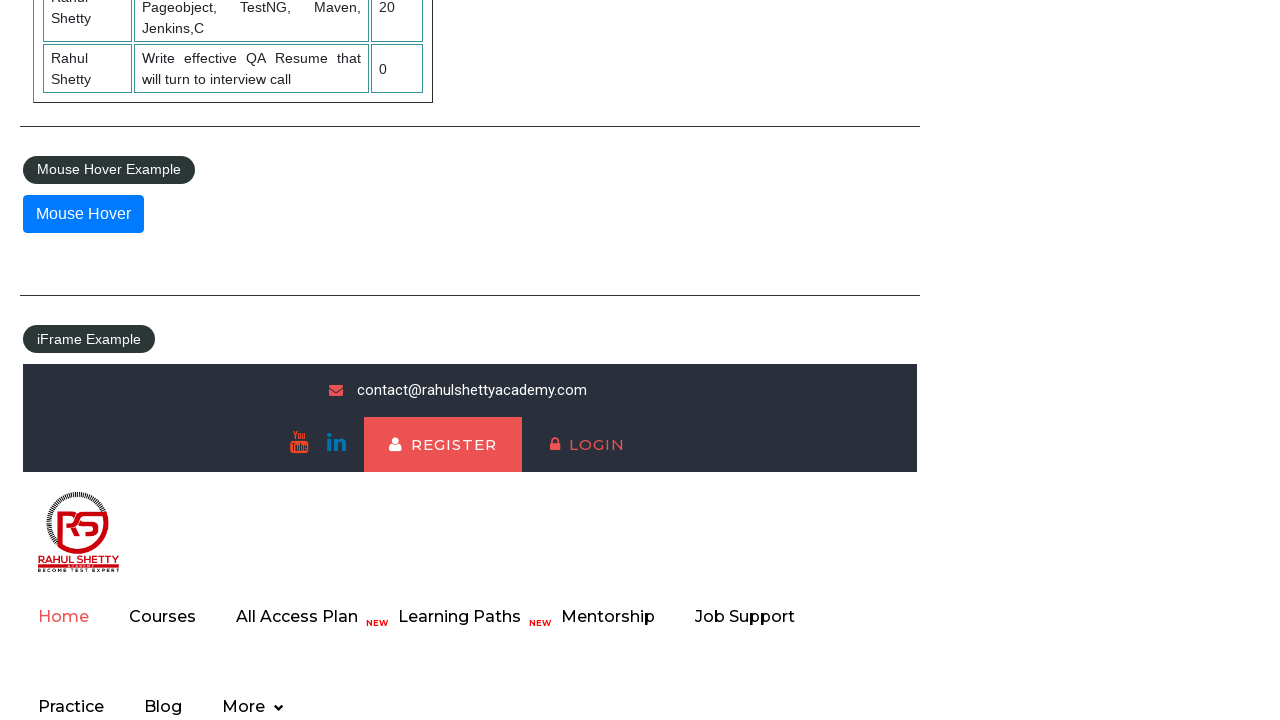

Verified footer link is visible: #
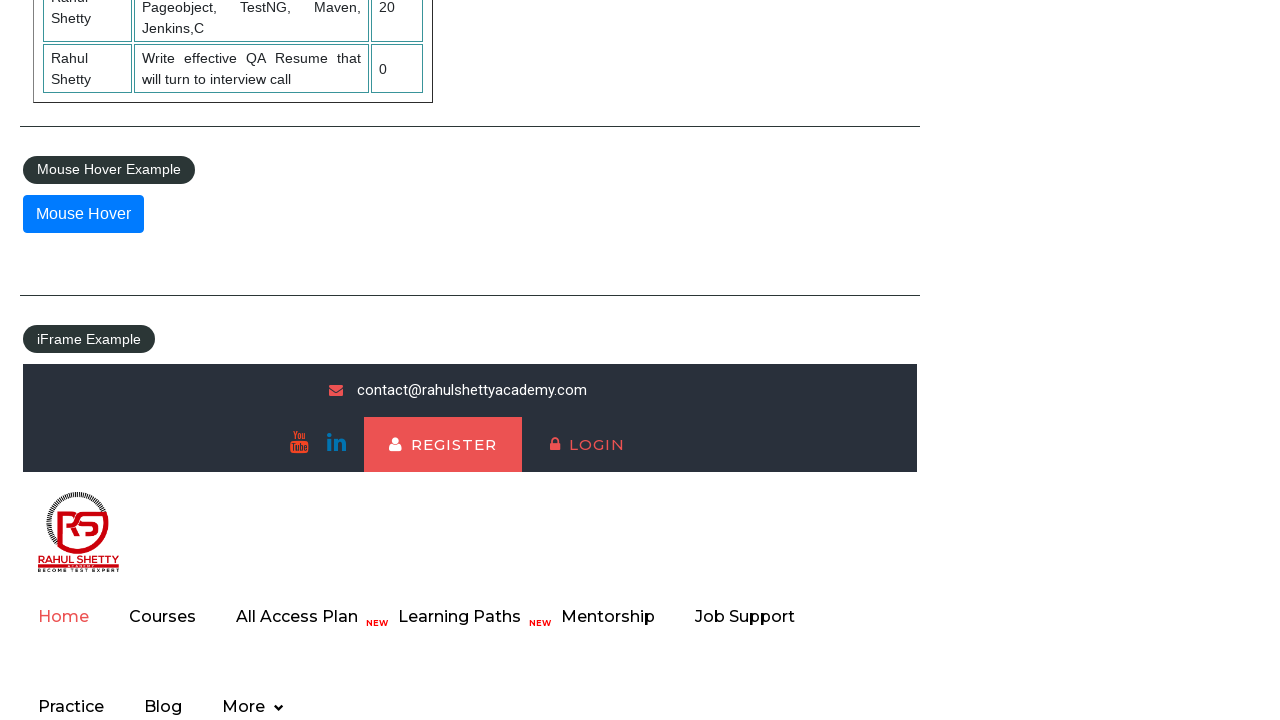

Retrieved href attribute from footer link: #
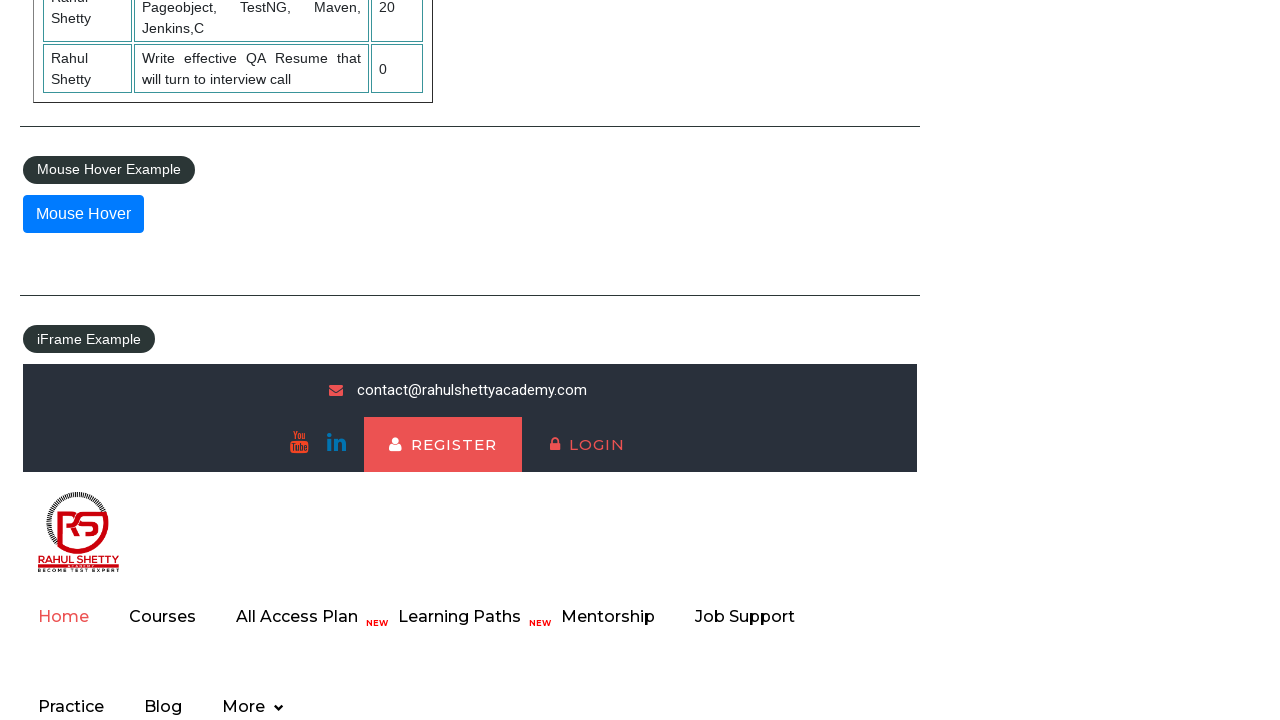

Verified footer link is visible: #
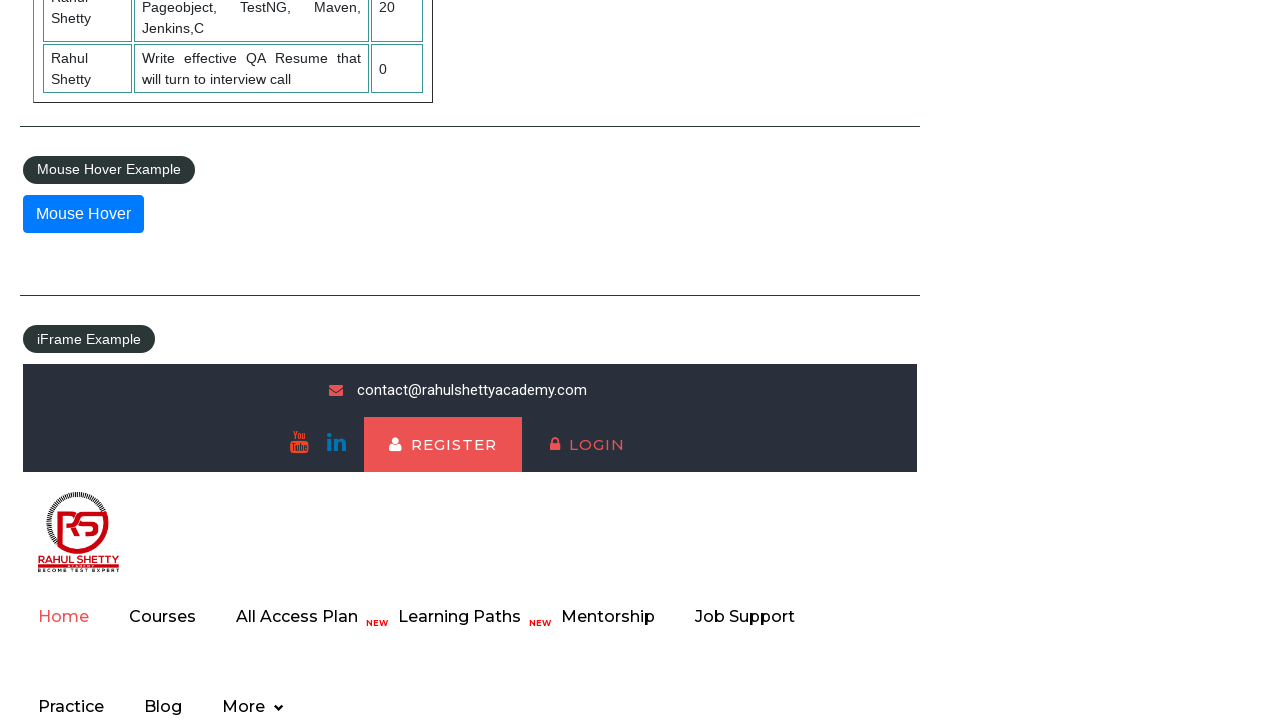

Retrieved href attribute from footer link: #
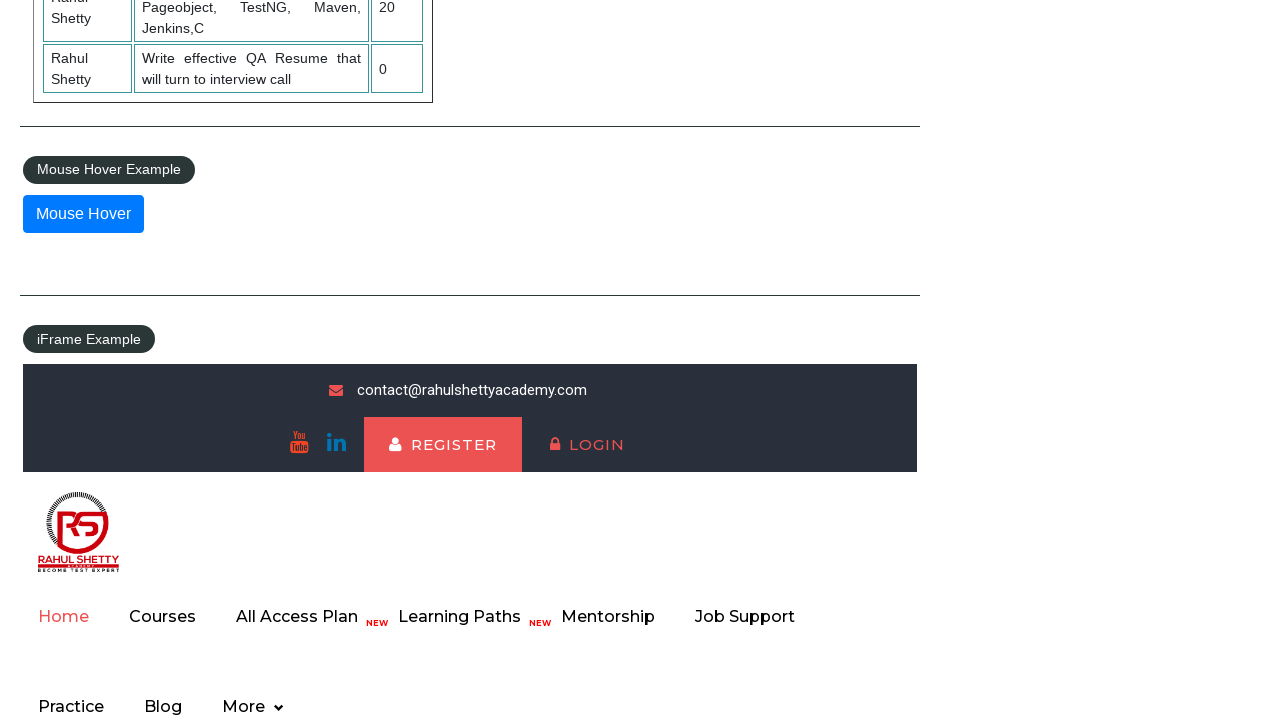

Verified footer link is visible: #
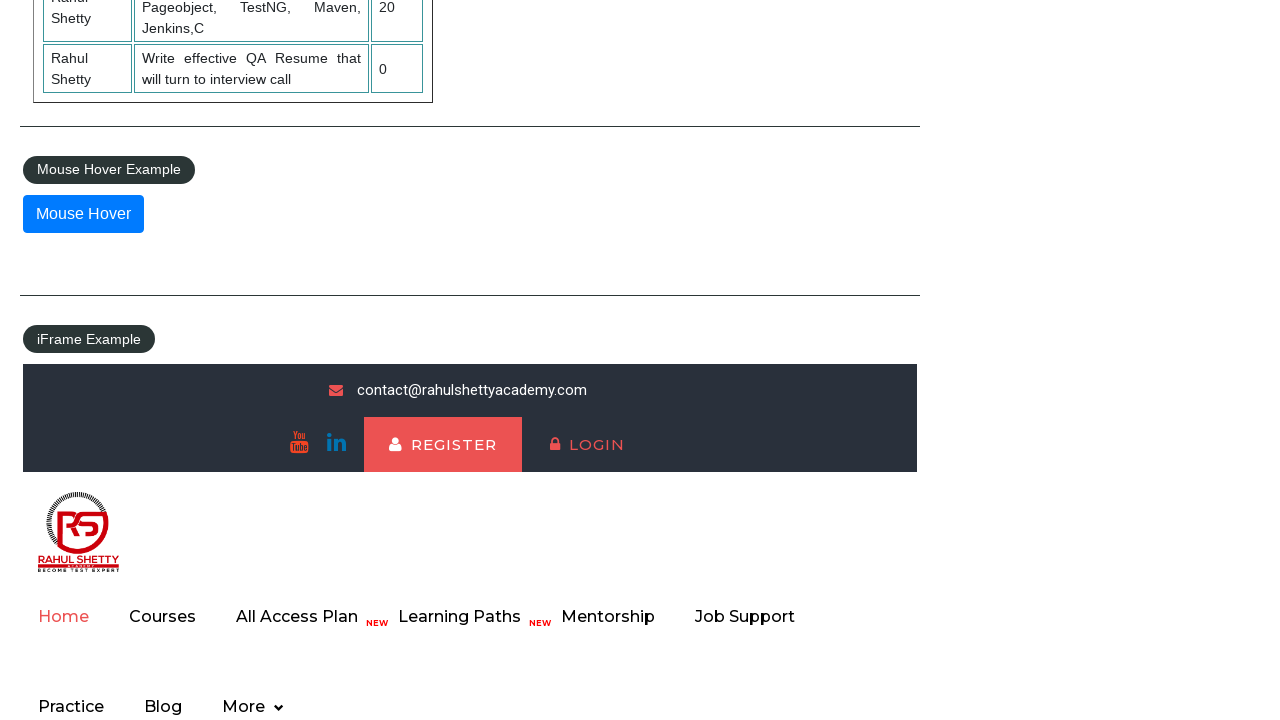

Retrieved href attribute from footer link: #
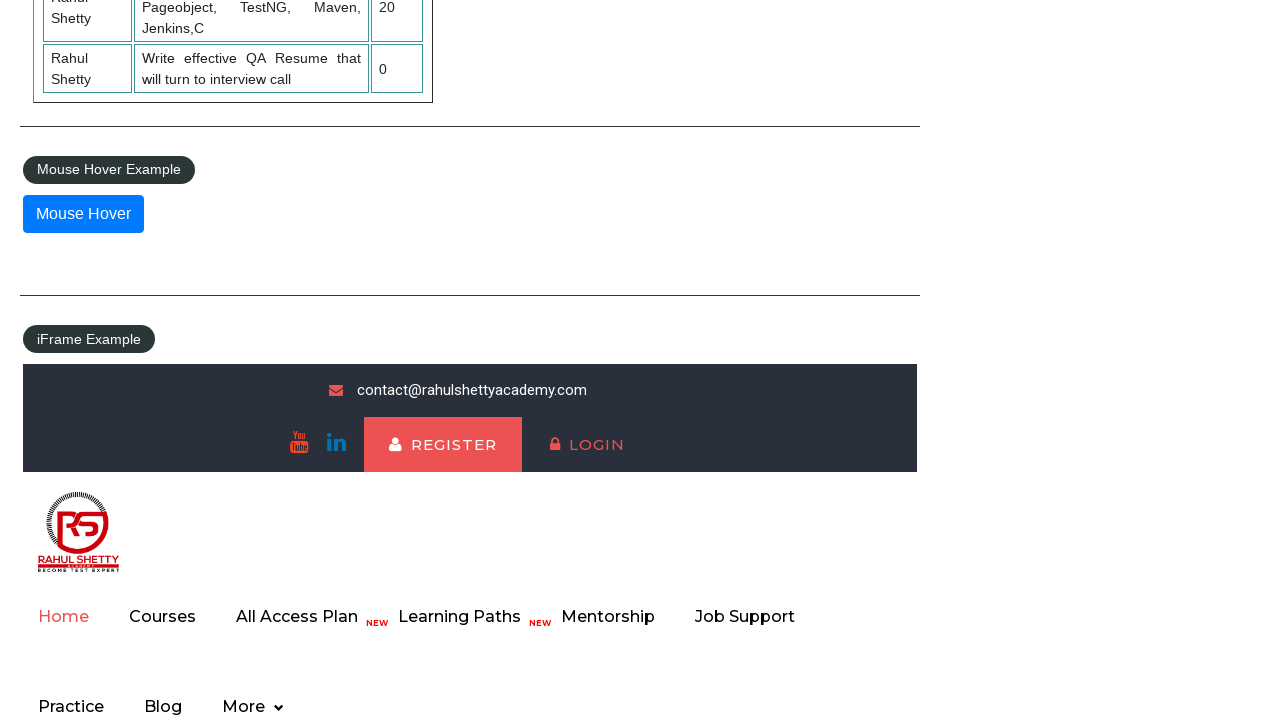

Verified footer link is visible: #
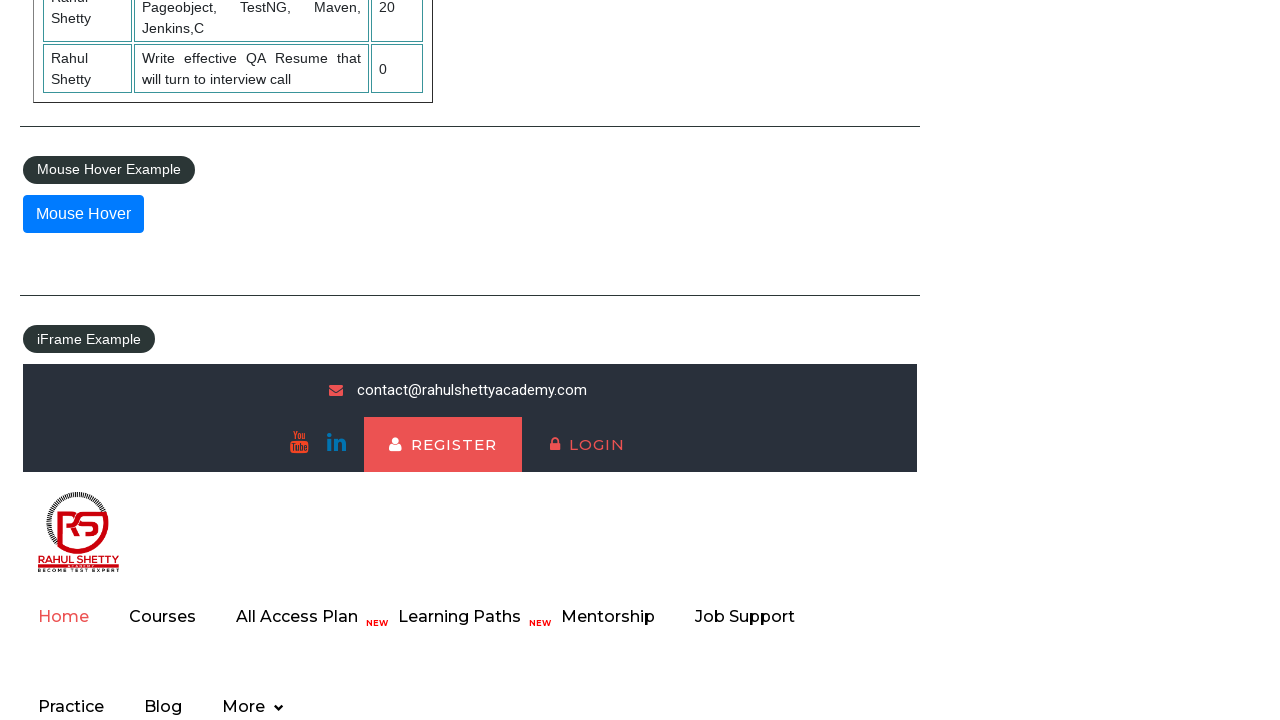

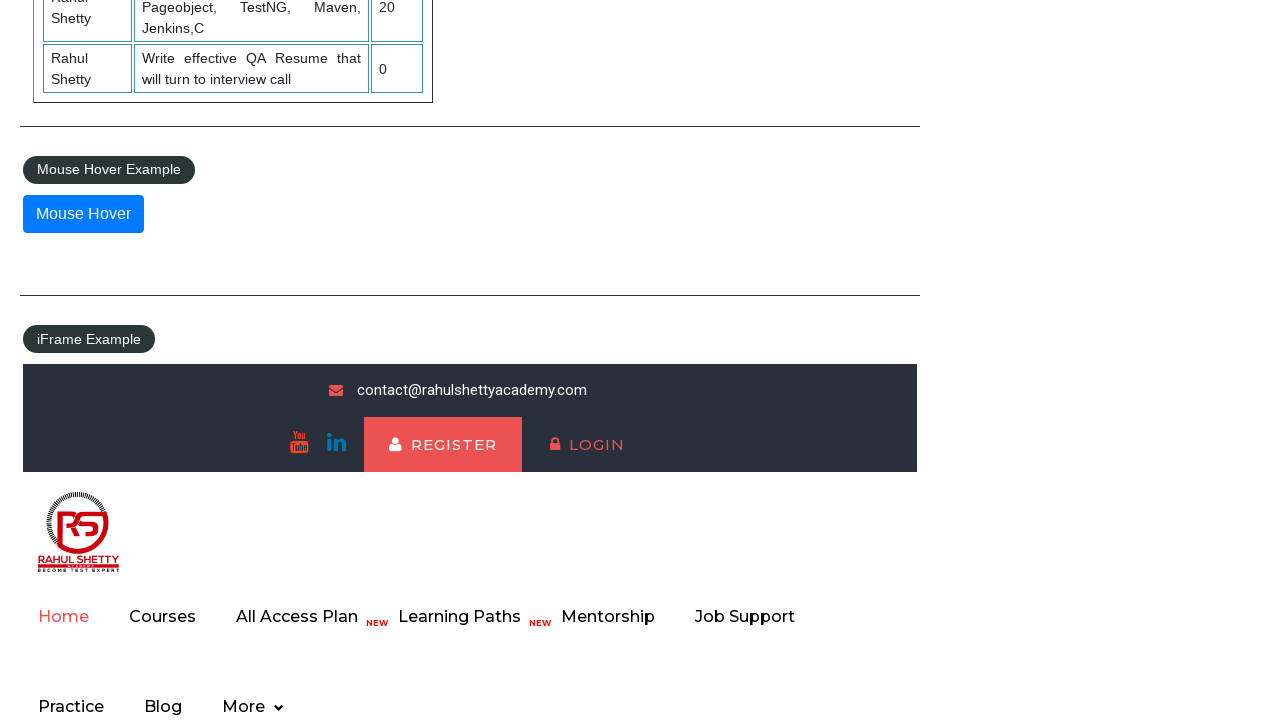